Tests a demo banking application by creating a new customer, opening an account for them, performing deposit and withdrawal transactions, and finally deleting the customer.

Starting URL: https://www.globalsqa.com/angularJs-protractor/BankingProject/#/login

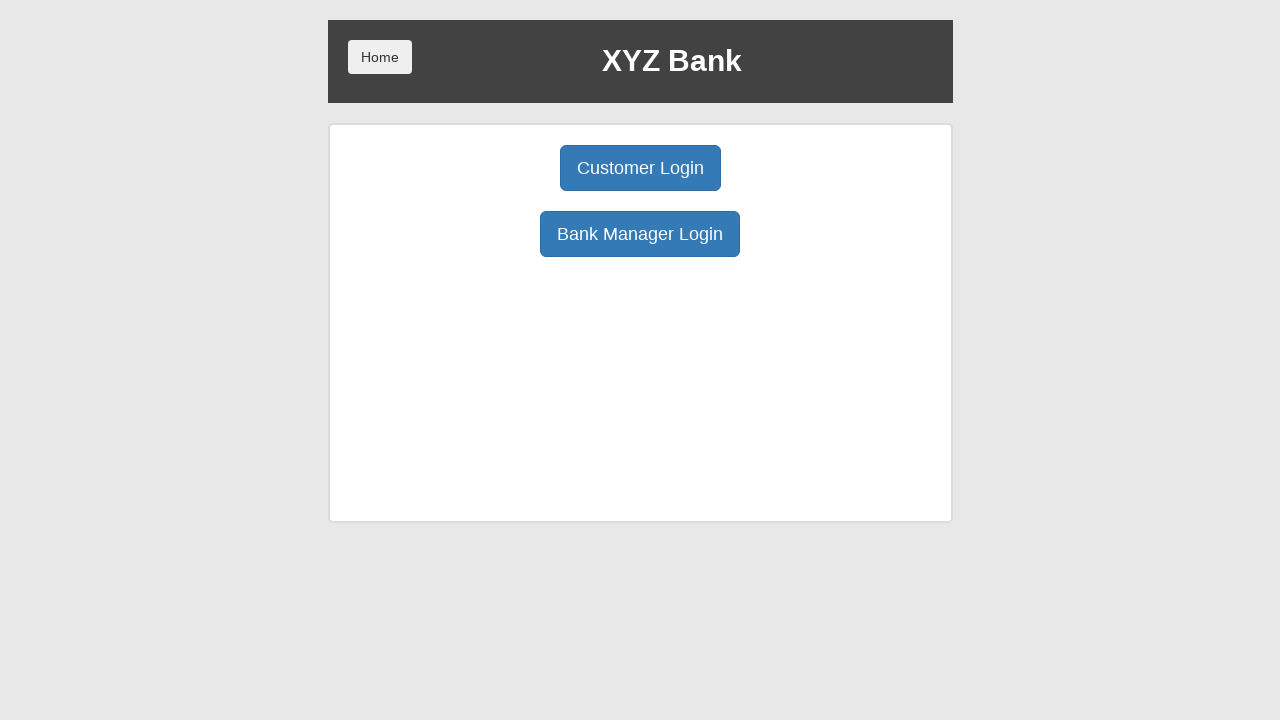

Clicked Bank Manager Login button at (640, 234) on xpath=//button[contains(text(), 'Bank Manager Login')]
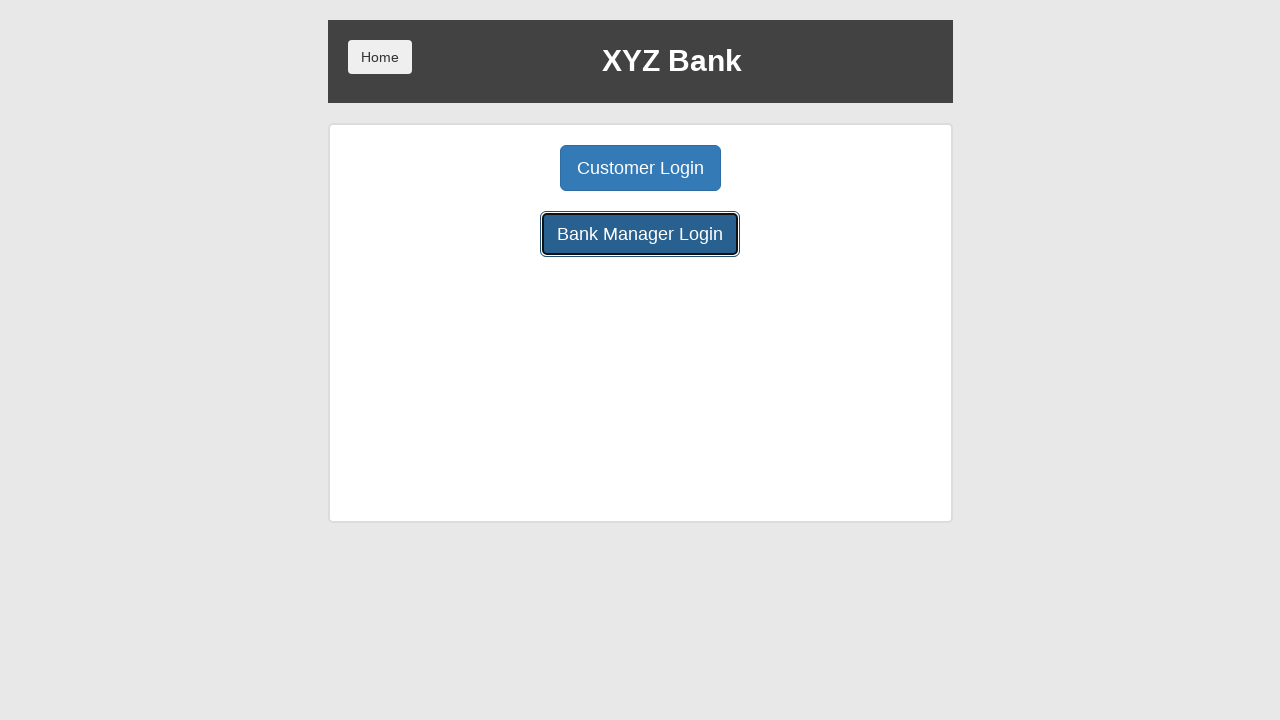

Waited 1 second for page load
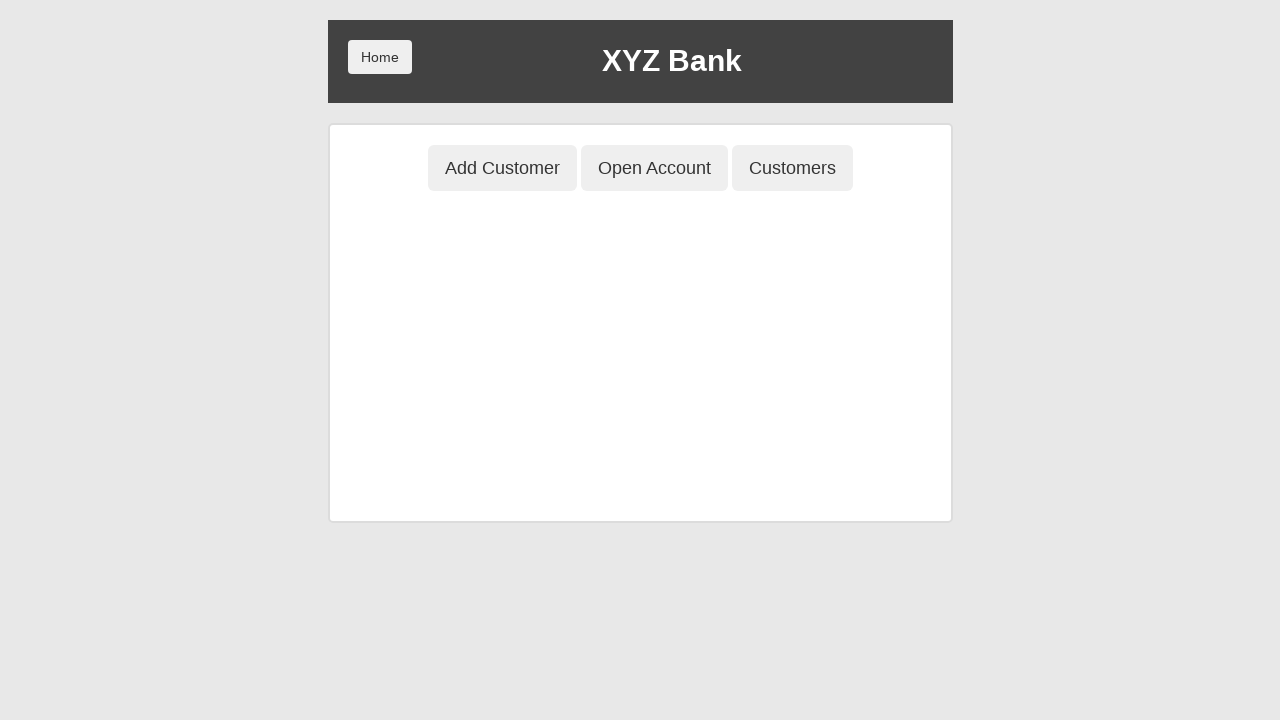

Clicked Add Customer button at (502, 168) on (//button[contains(text(), 'Add Customer')])[1]
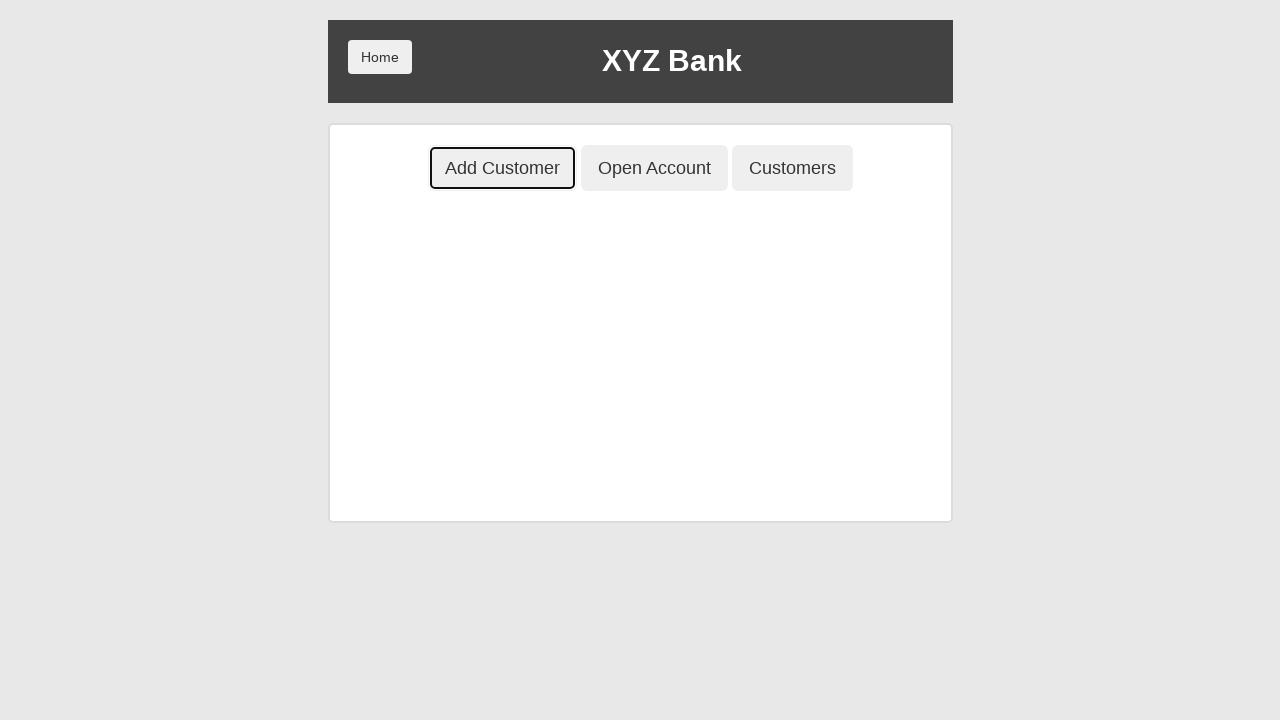

Waited 1 second for Add Customer form to load
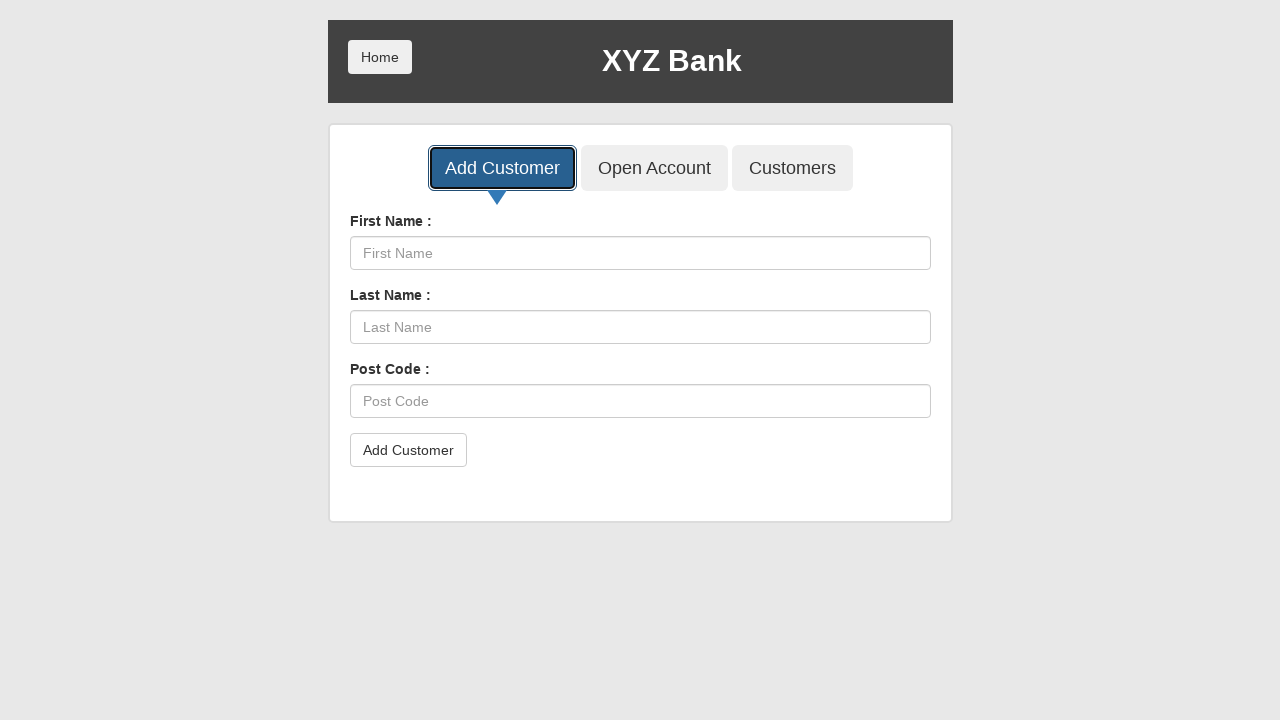

Filled first name field with 'Rashid' on input[placeholder='First Name']
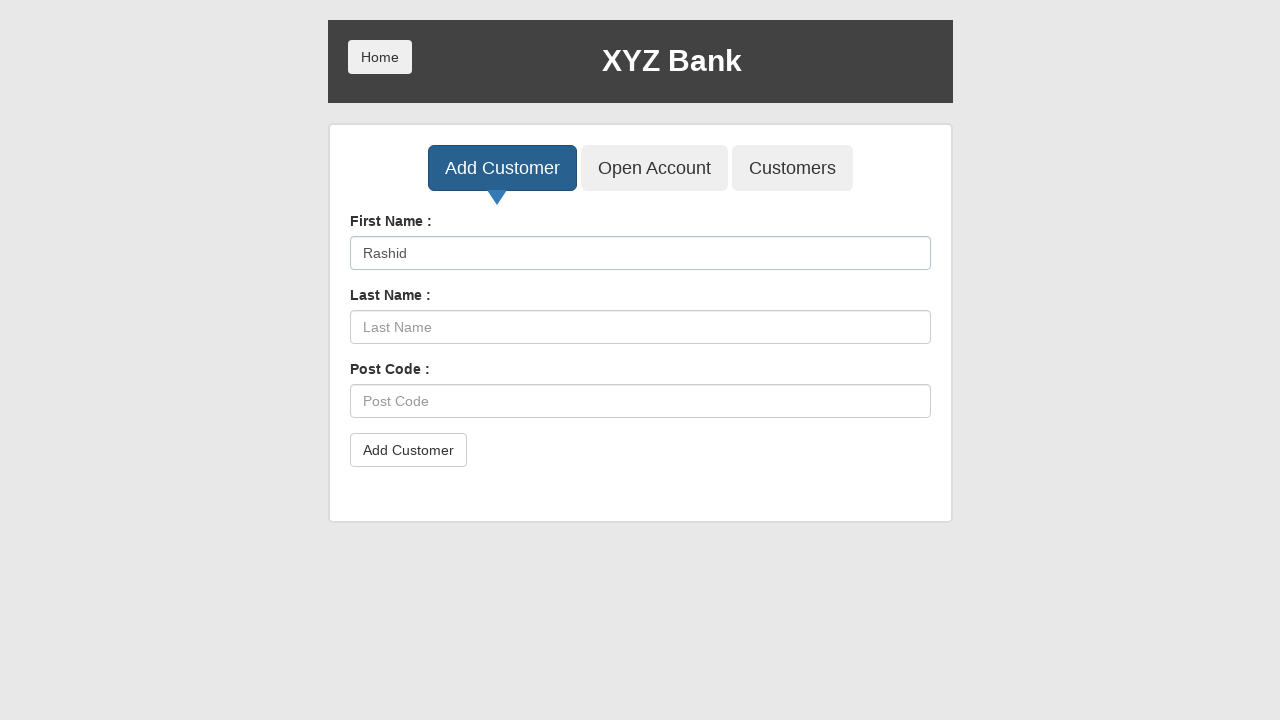

Filled last name field with 'Mammadov' on input[placeholder='Last Name']
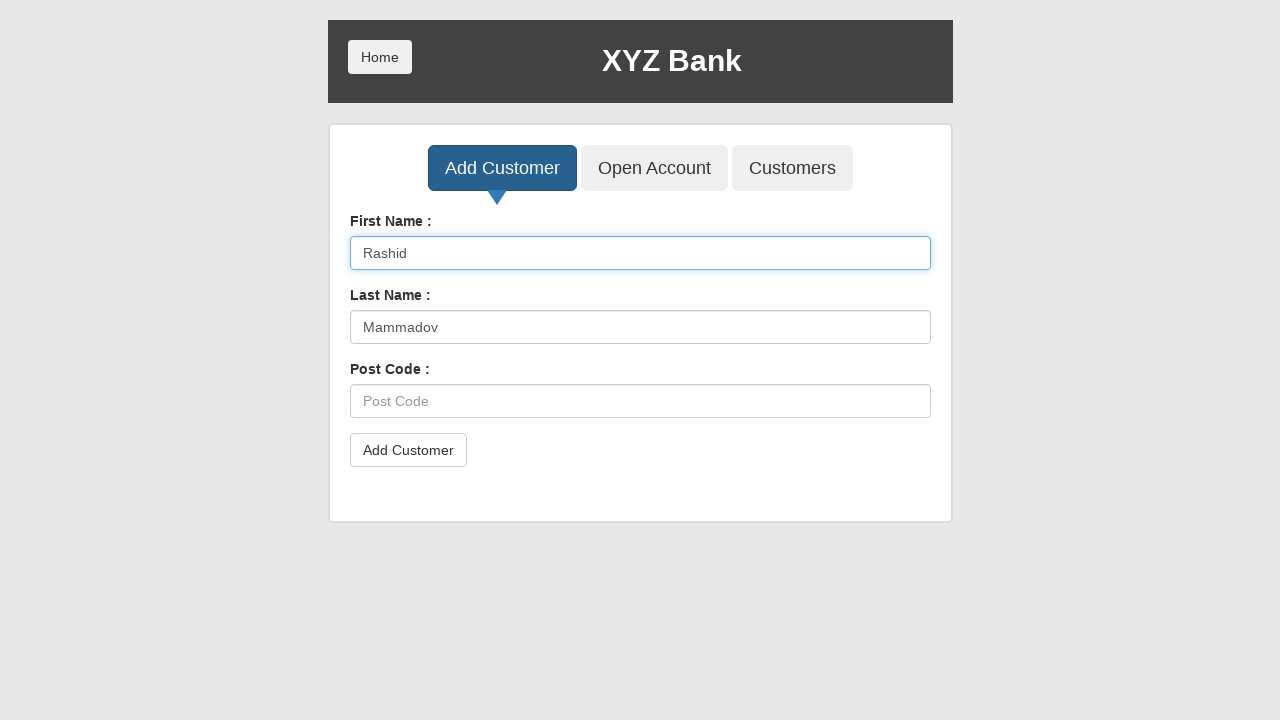

Filled post code field with 'AZ1025' on input[placeholder='Post Code']
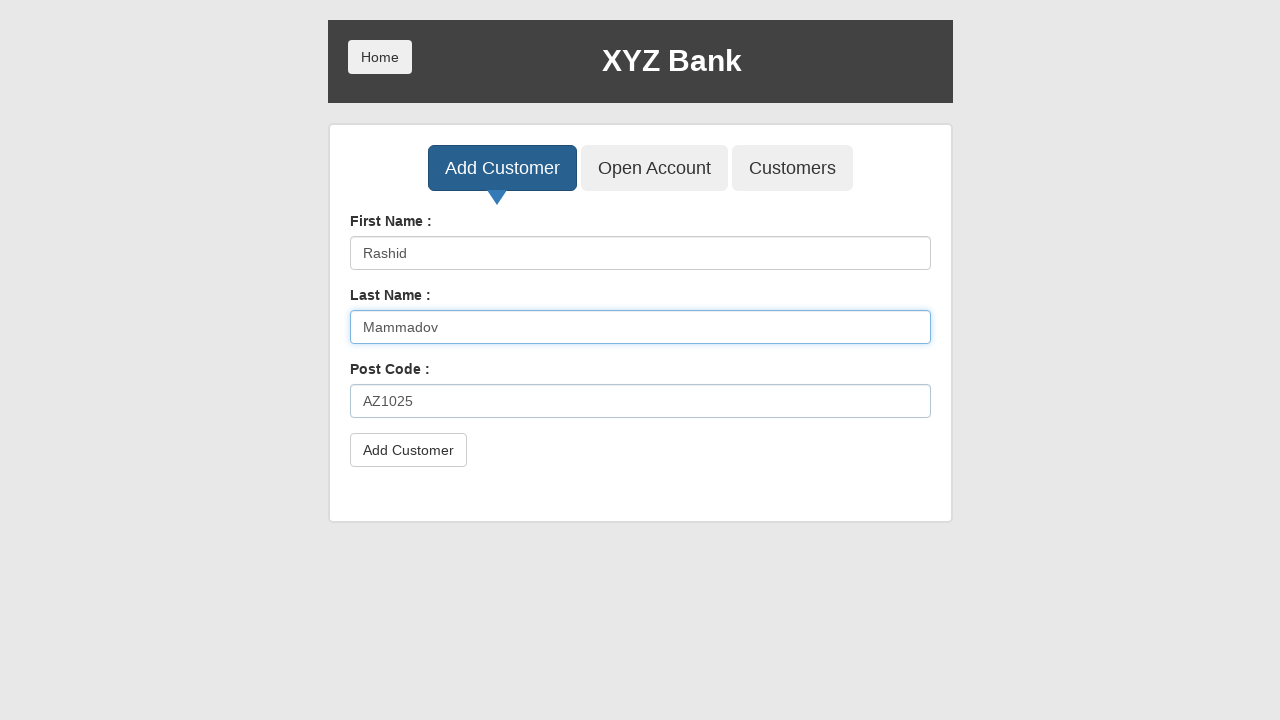

Clicked submit Add Customer button at (408, 450) on (//button[contains(text(), 'Add Customer')])[2]
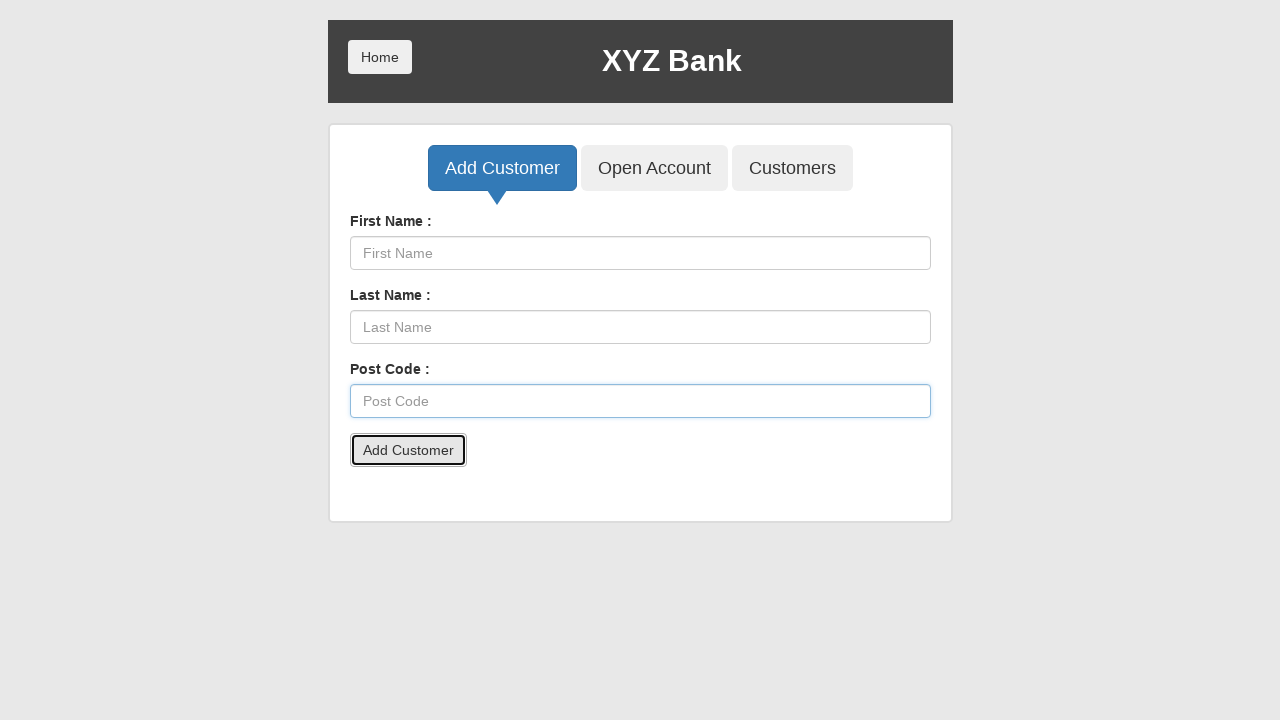

Waited 1 second for customer creation confirmation
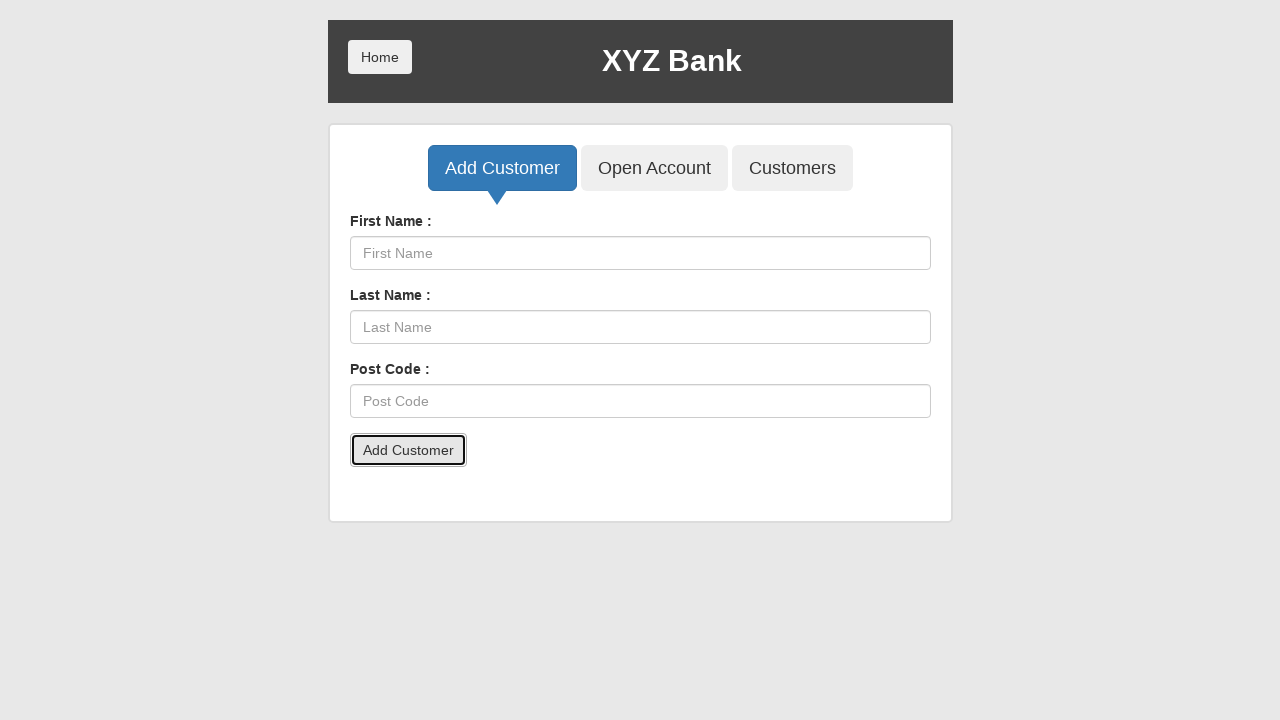

Set up dialog handler to accept alerts
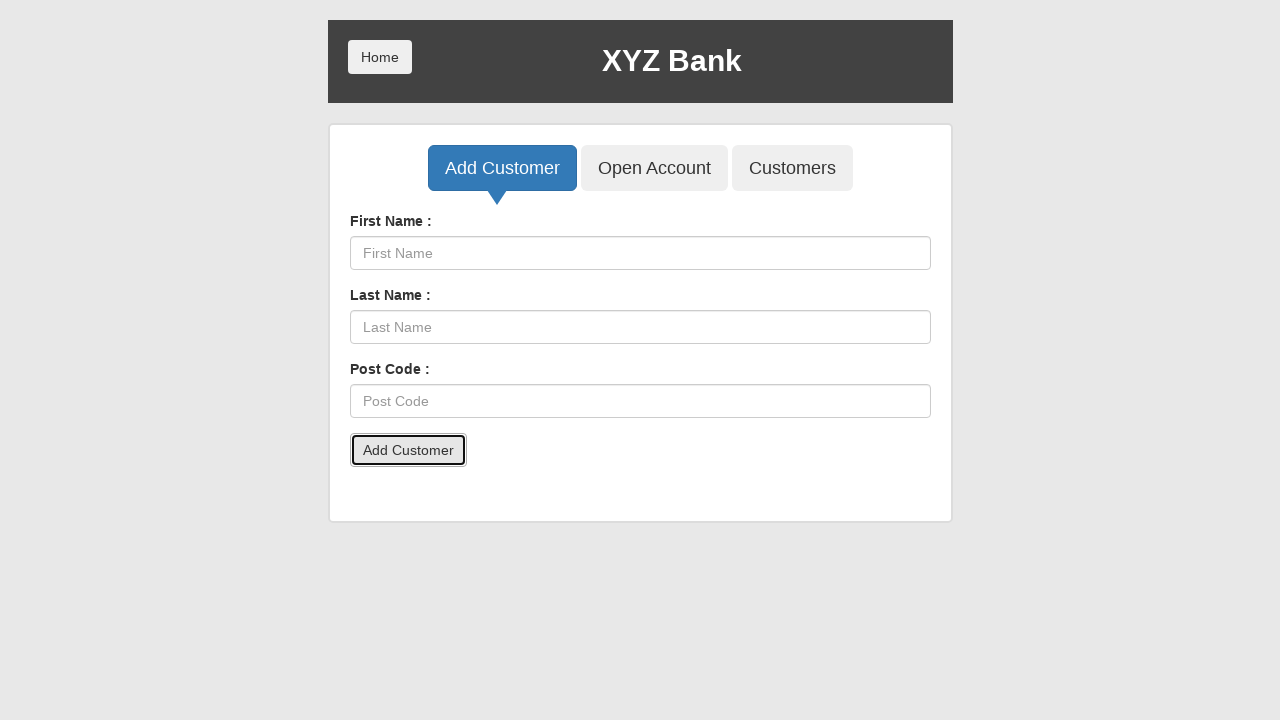

Waited 500ms for alert processing
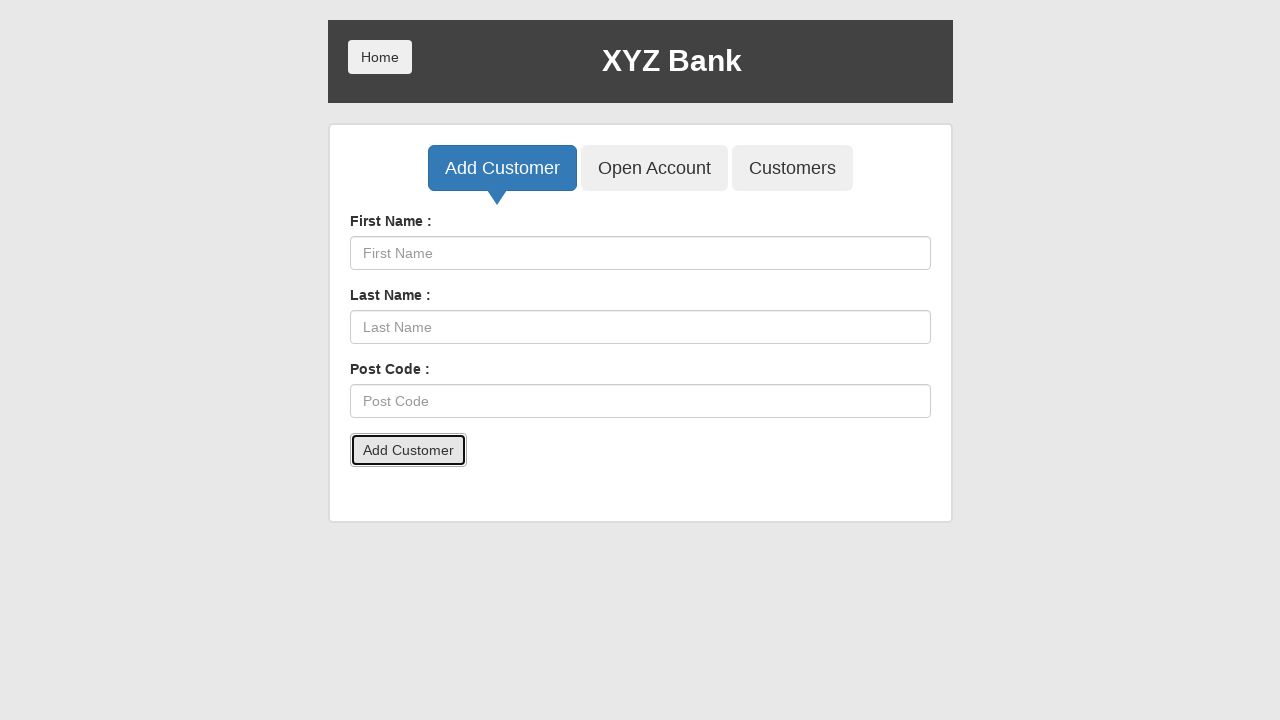

Clicked Home button to return to main page at (380, 57) on xpath=//button[contains(text(), 'Home')]
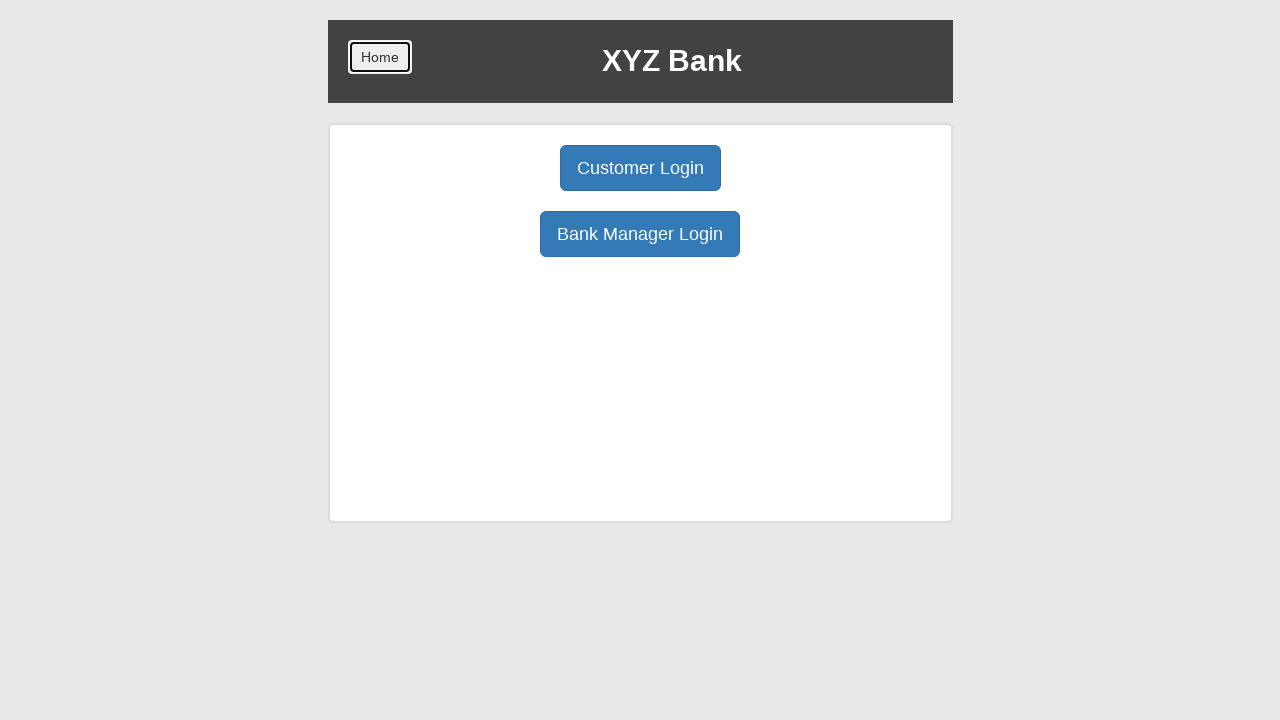

Waited 1 second for home page to load
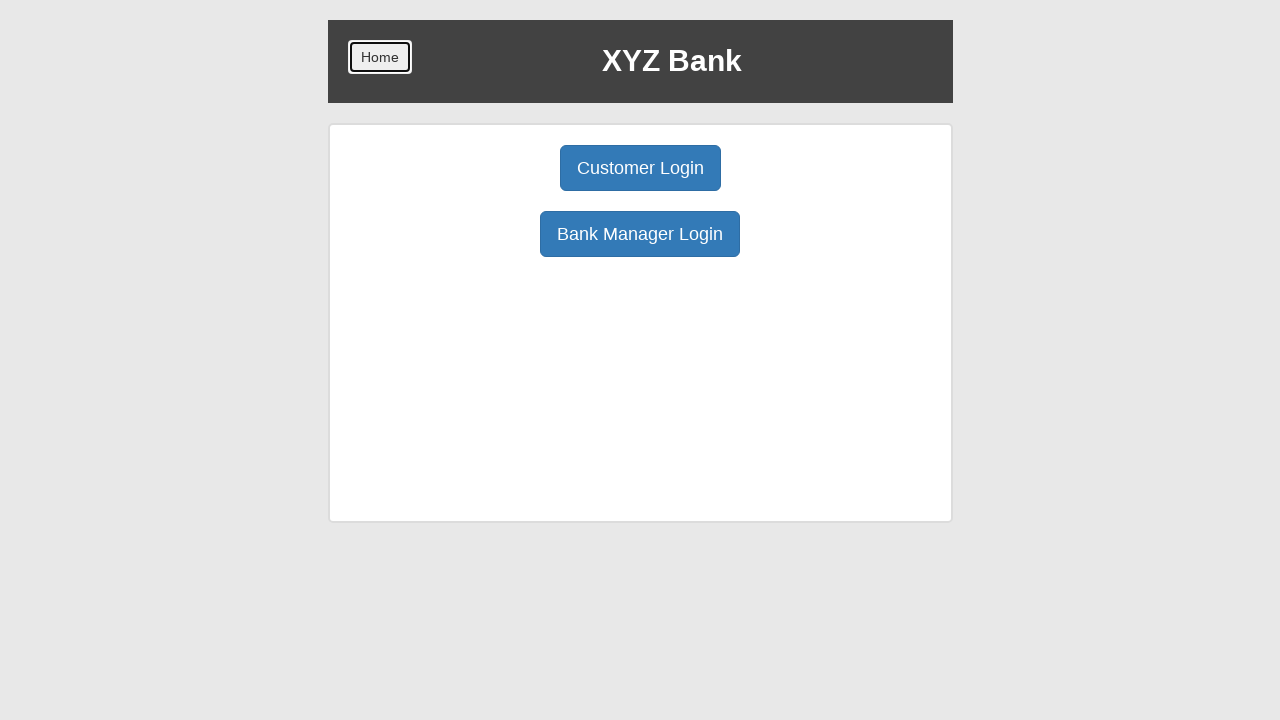

Clicked Bank Manager Login button again at (640, 234) on xpath=//button[contains(text(), 'Bank Manager Login')]
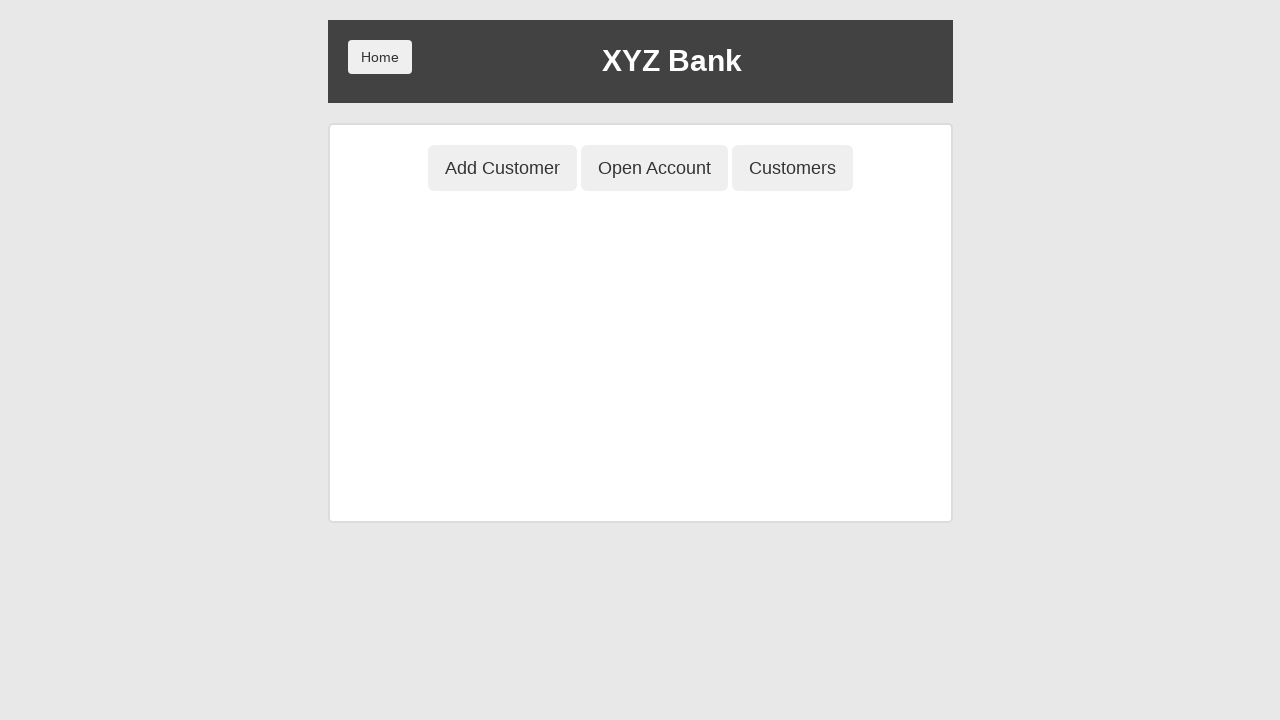

Waited 1 second for bank manager interface to load
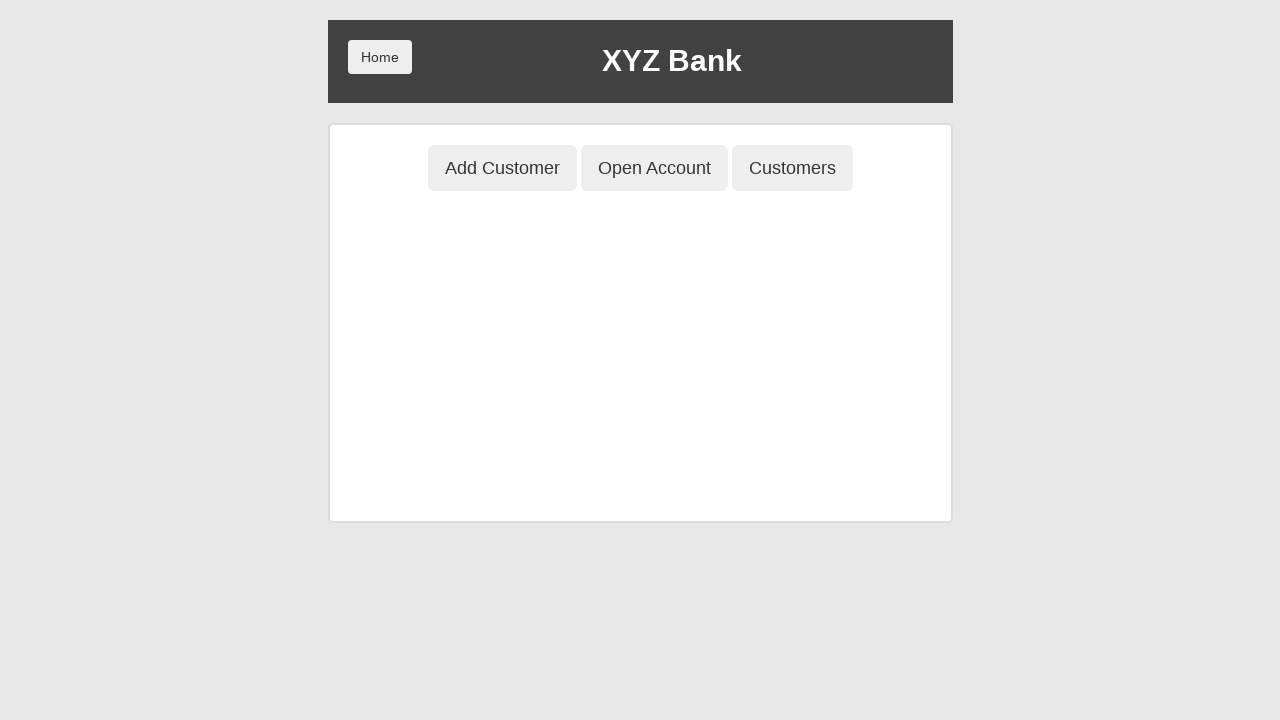

Clicked Open Account button at (654, 168) on xpath=//button[contains(text(), 'Open Account')]
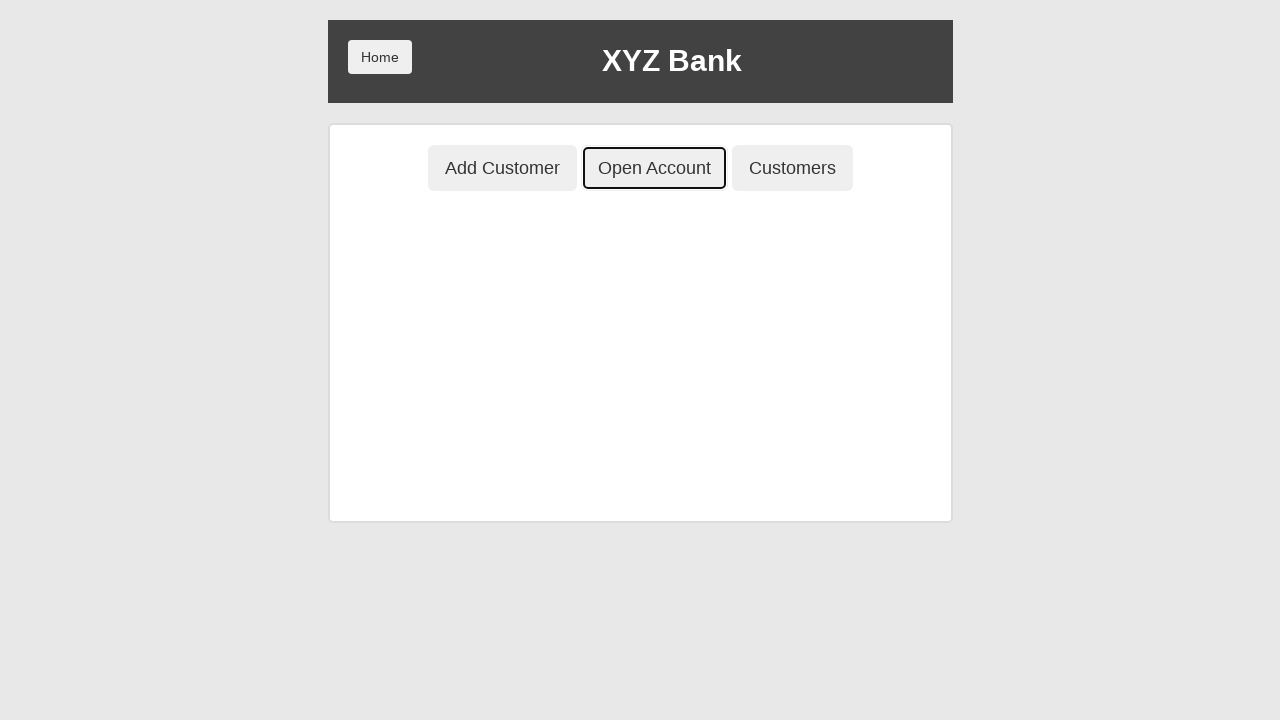

Waited 1 second for Open Account form to load
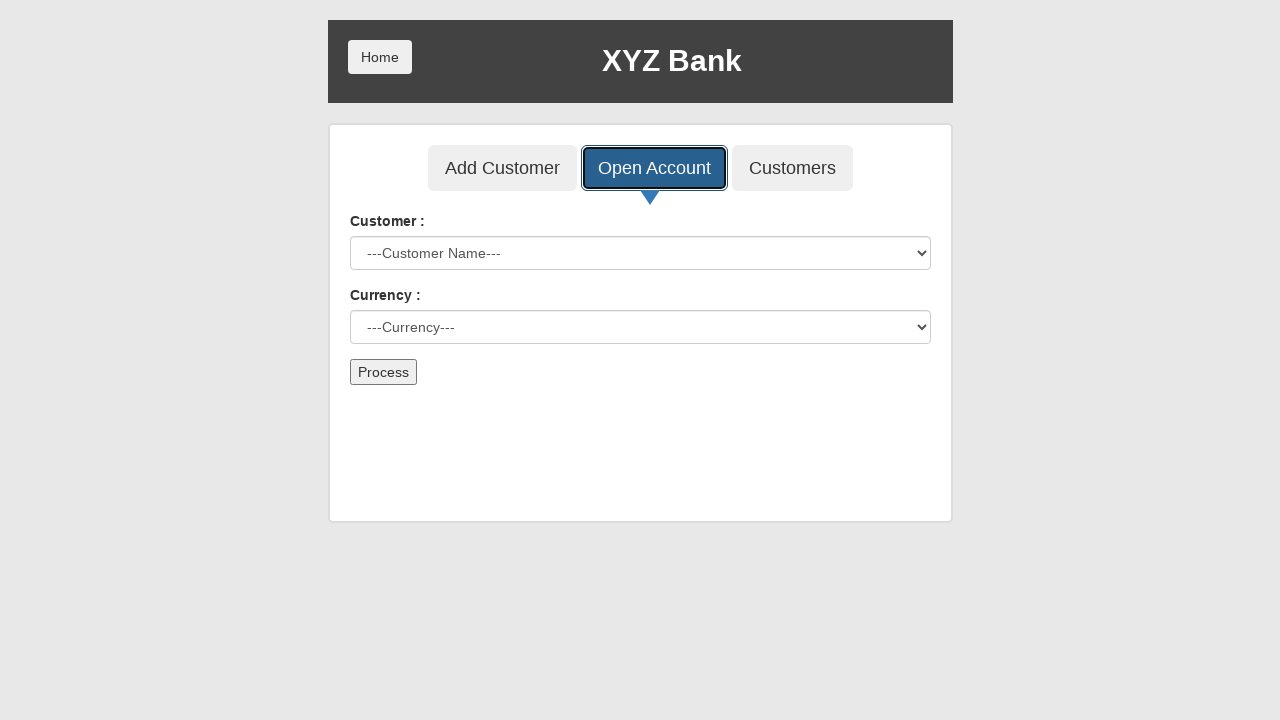

Clicked user dropdown to select customer at (640, 253) on #userSelect
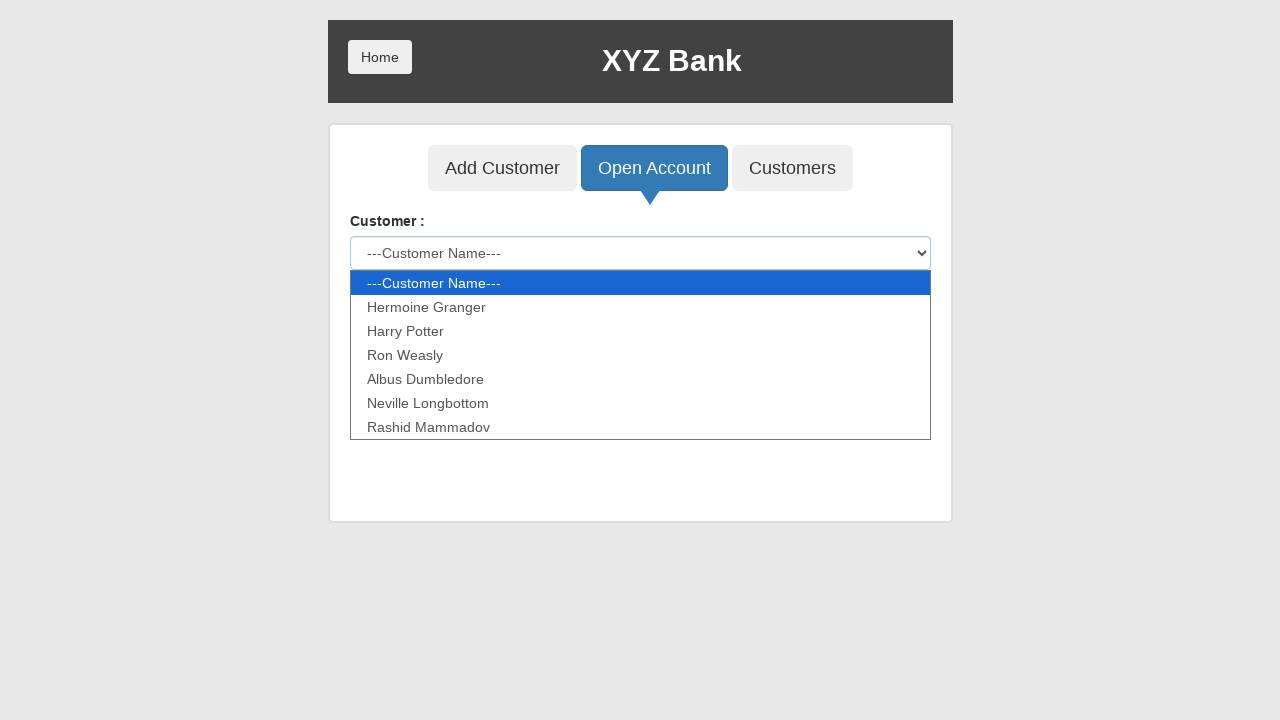

Selected 'Rashid Mammadov' from user dropdown on #userSelect
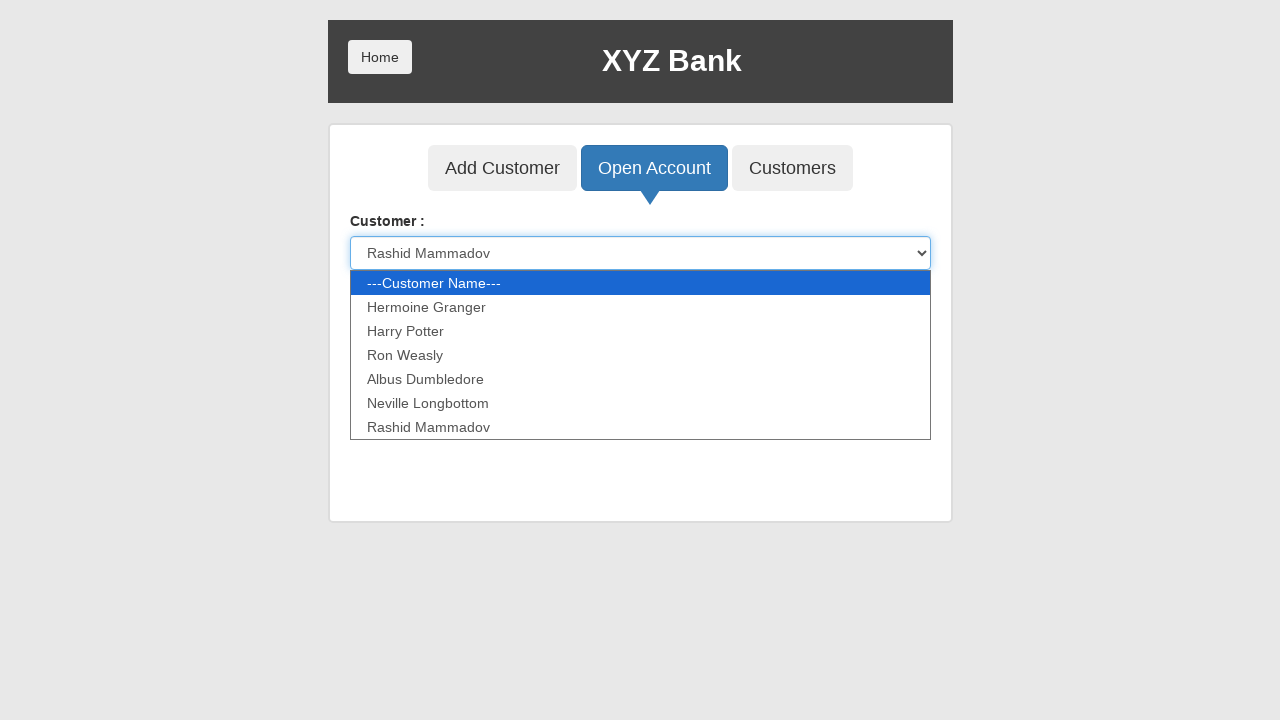

Clicked currency dropdown at (640, 327) on #currency
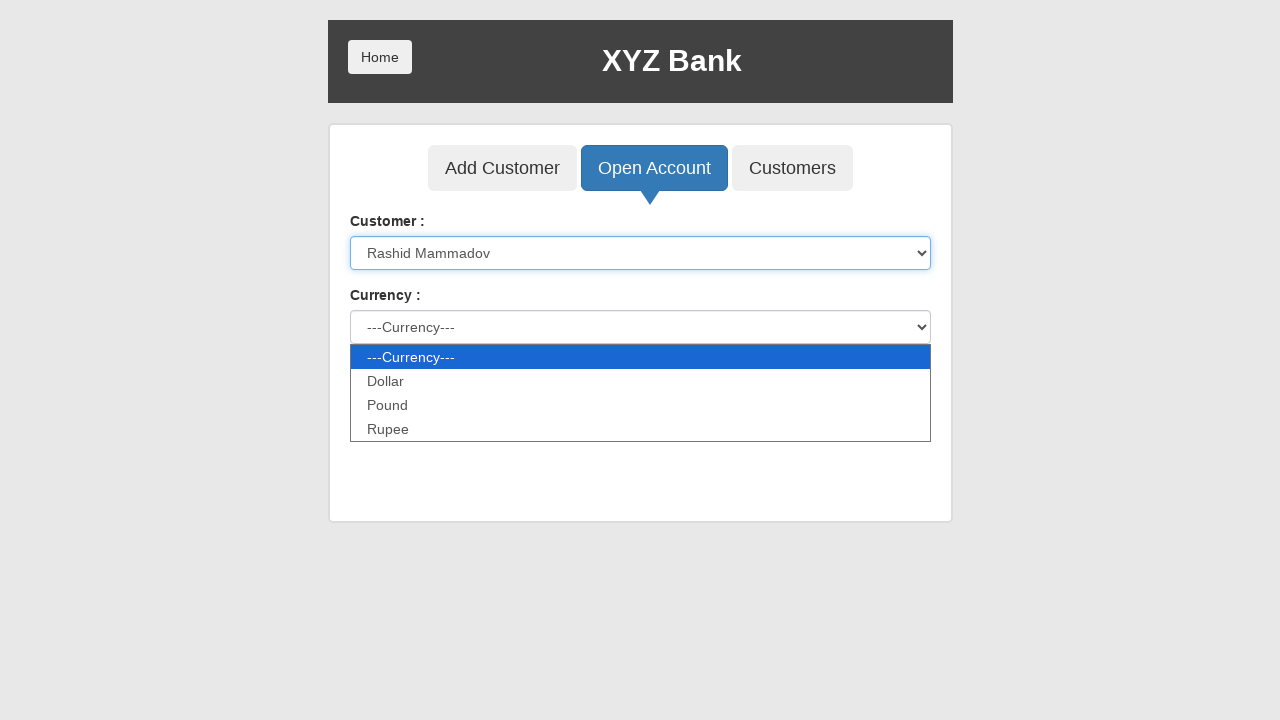

Selected 'Dollar' from currency dropdown on #currency
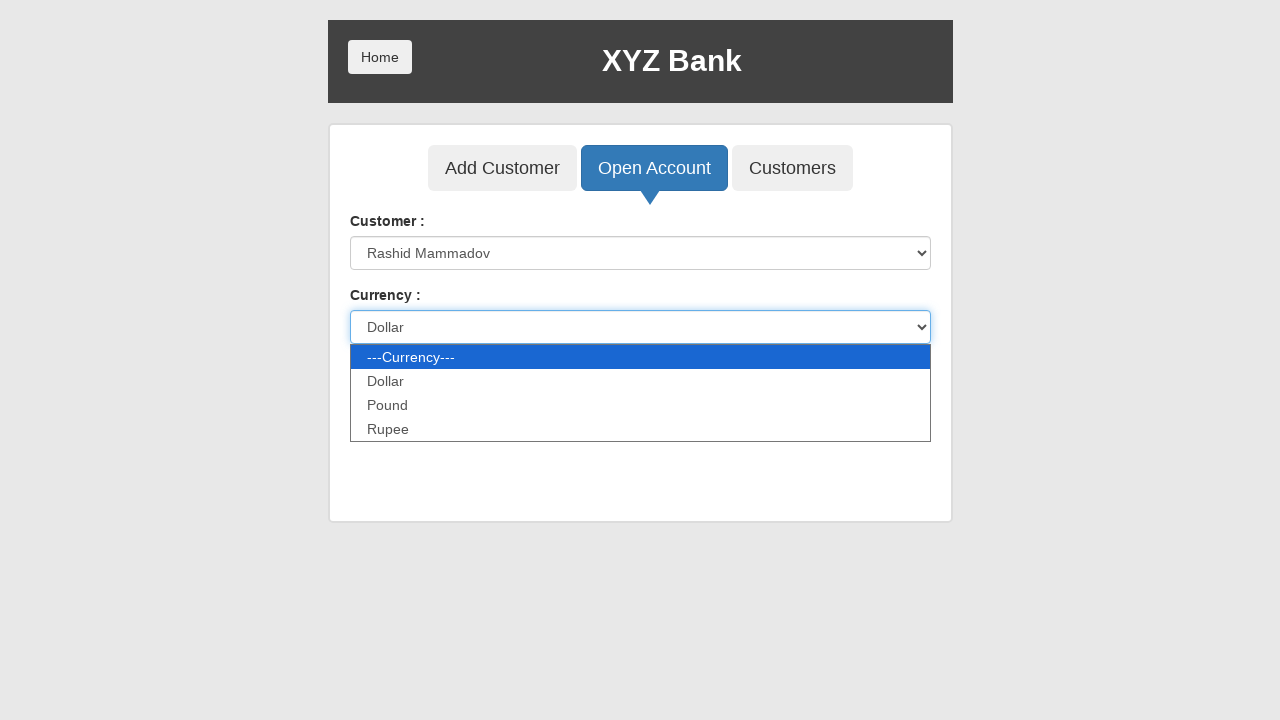

Clicked Process button to open account at (383, 372) on xpath=//button[contains(text(), 'Process')]
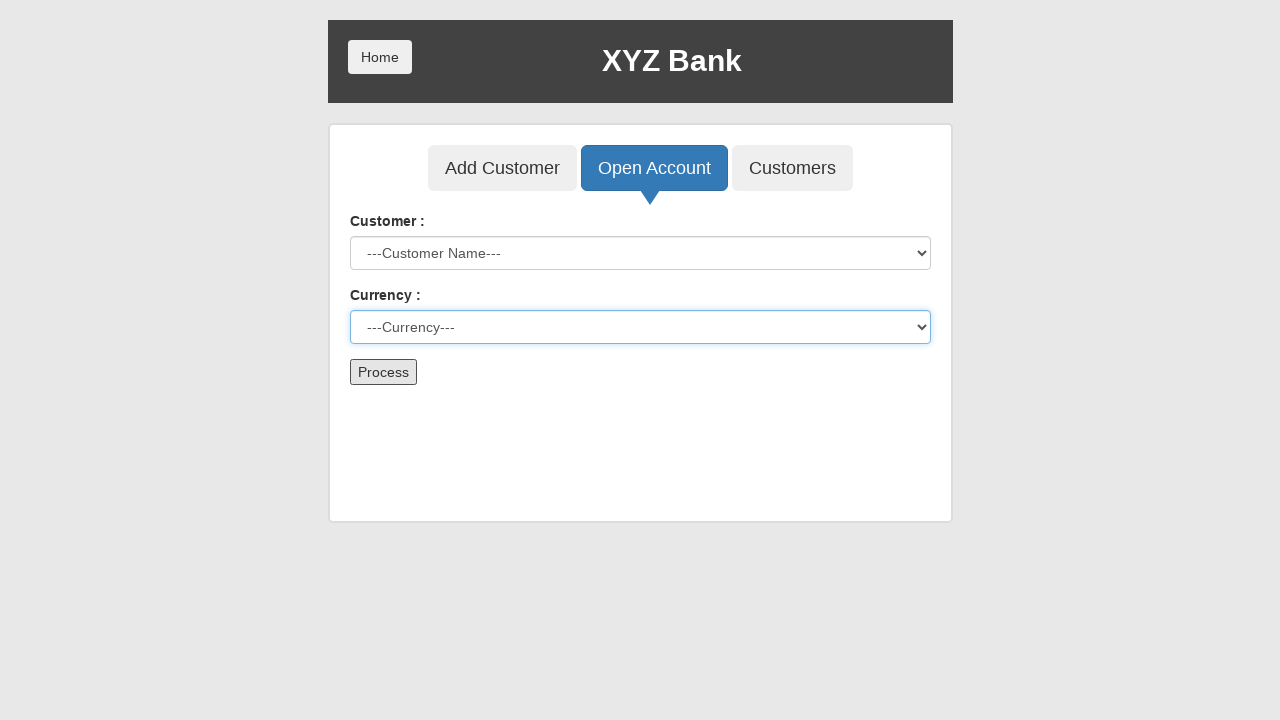

Waited 1 second for account creation to complete
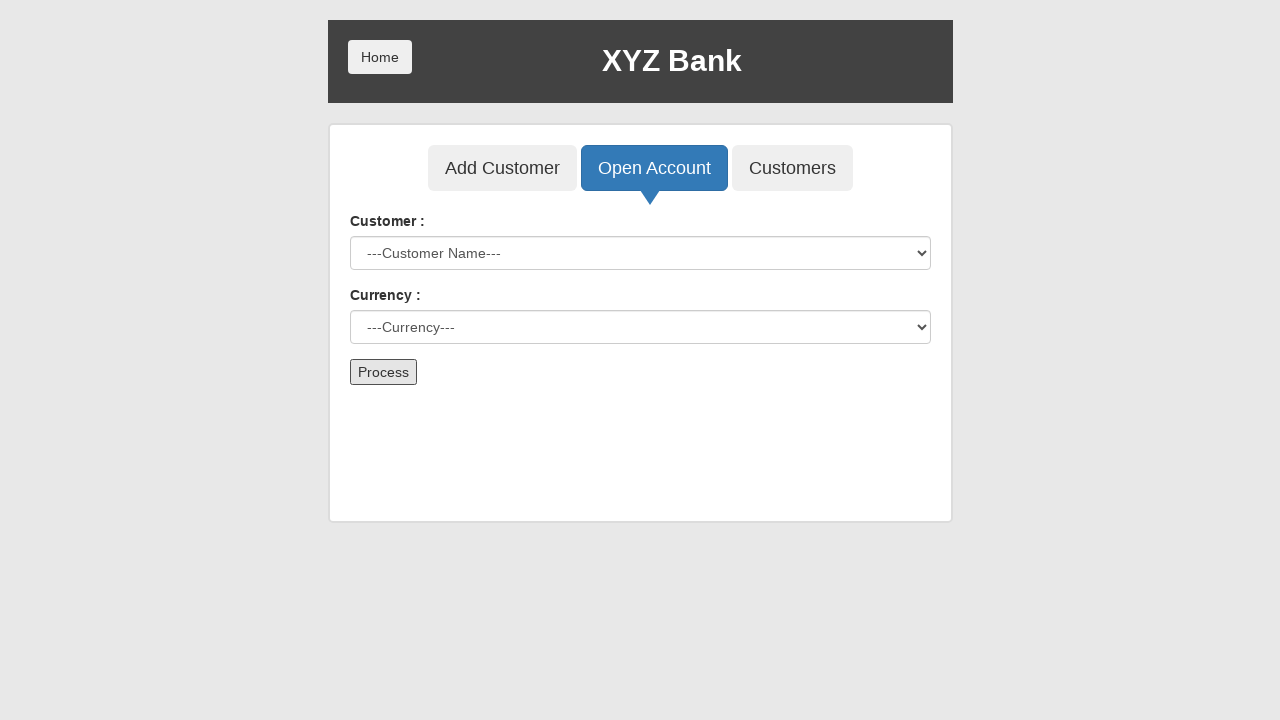

Clicked Home button to return to main page at (380, 57) on xpath=//button[contains(text(), 'Home')]
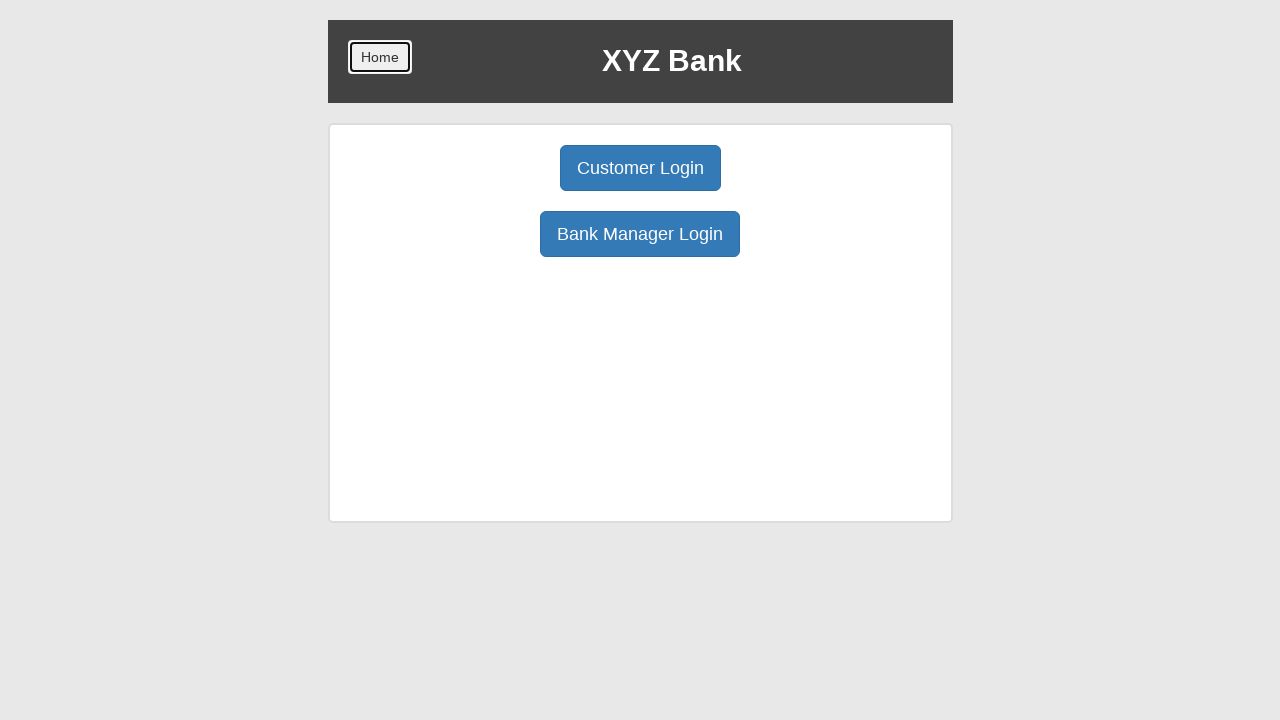

Waited 1 second for home page to load
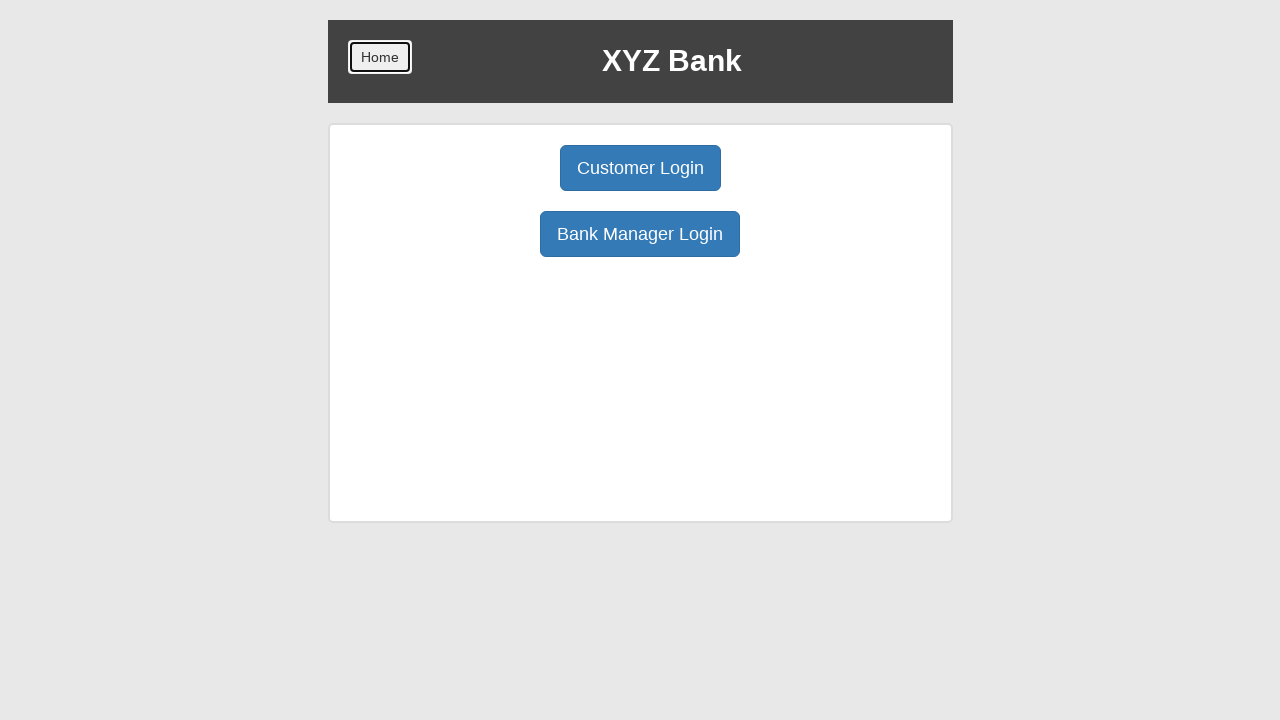

Clicked Customer Login button at (640, 168) on xpath=//button[contains(text(), 'Customer Login')]
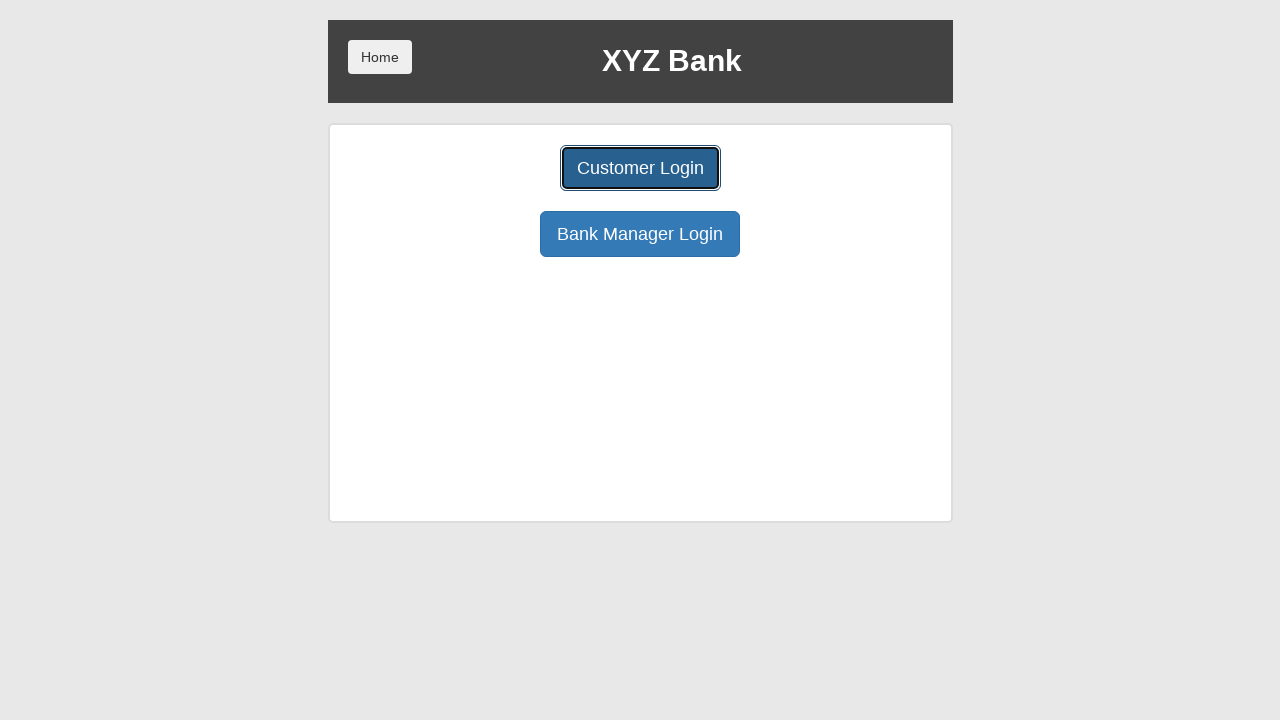

Waited 1 second for customer login form to load
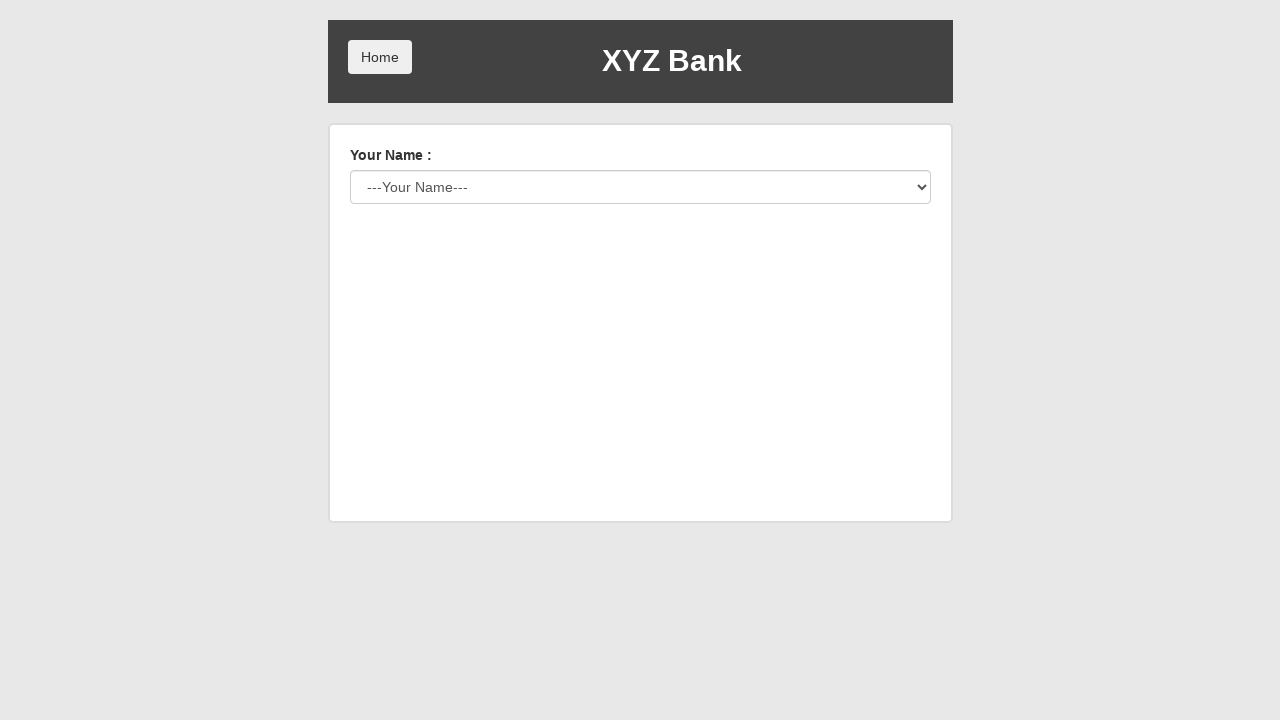

Clicked user dropdown on login form at (640, 187) on #userSelect
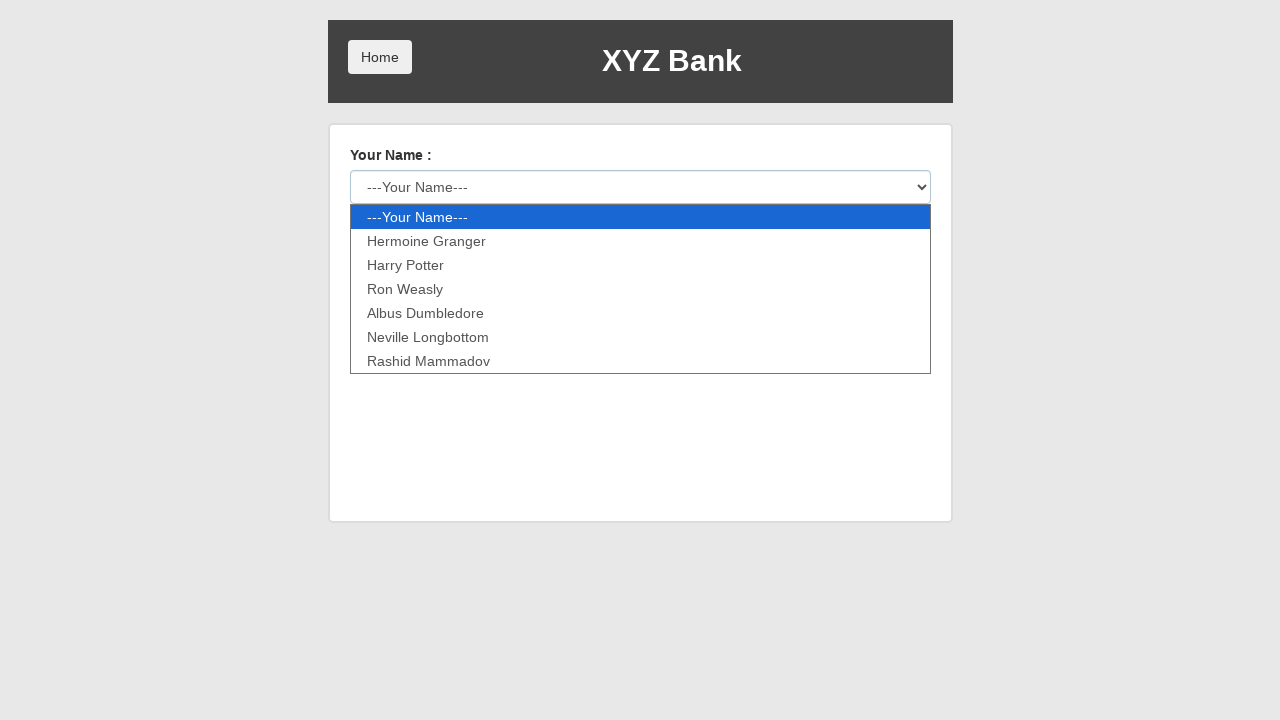

Selected 'Rashid Mammadov' from customer login dropdown on #userSelect
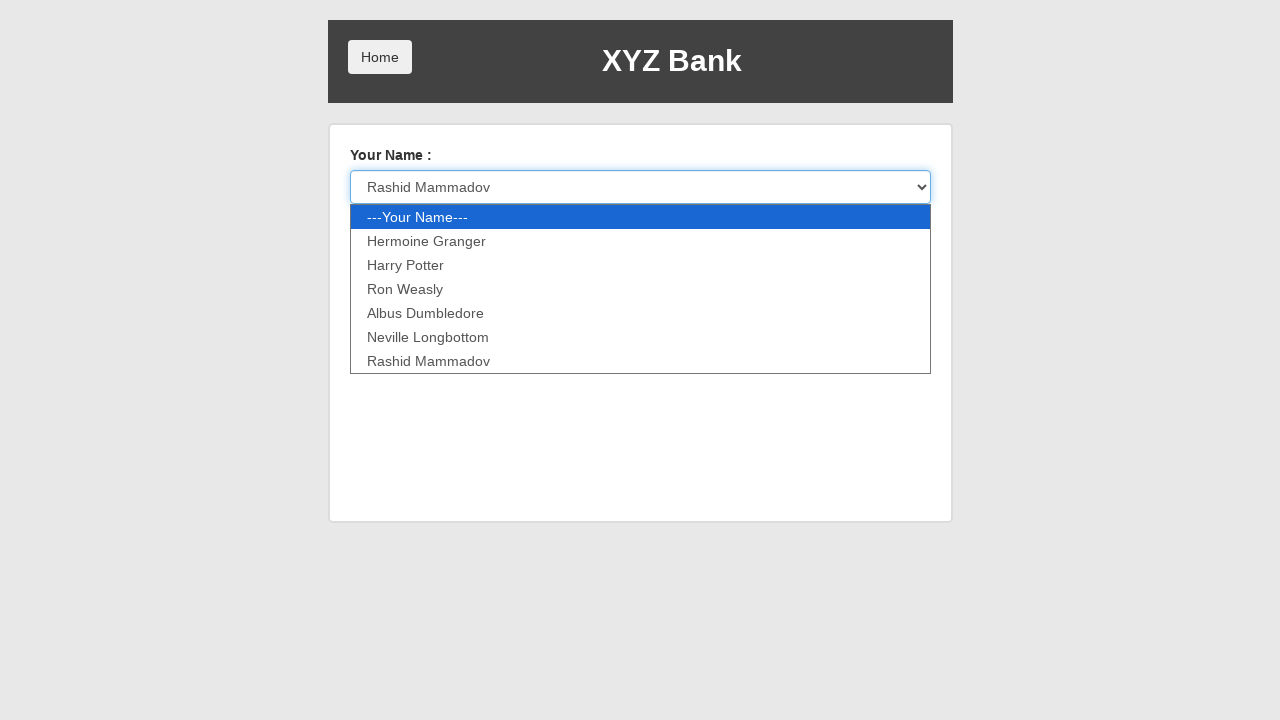

Clicked Login button to authenticate customer at (380, 236) on xpath=//button[contains(text(), 'Login')]
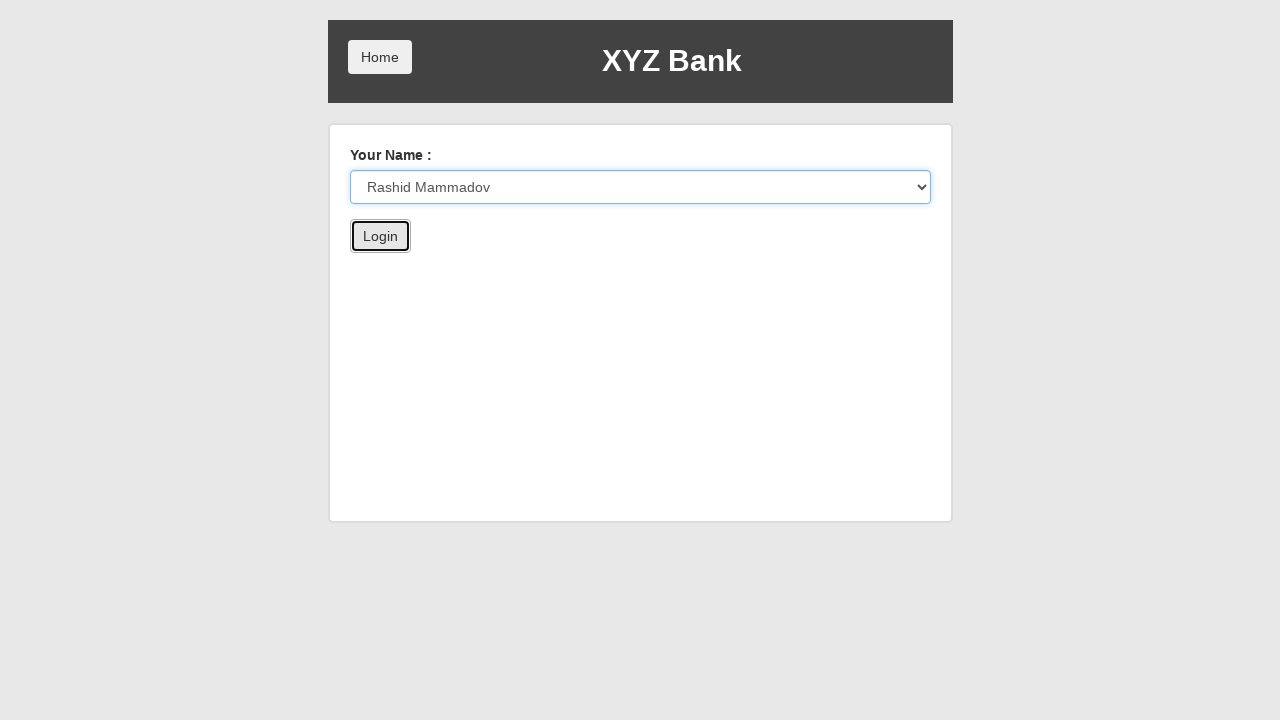

Waited 1 second for customer dashboard to load
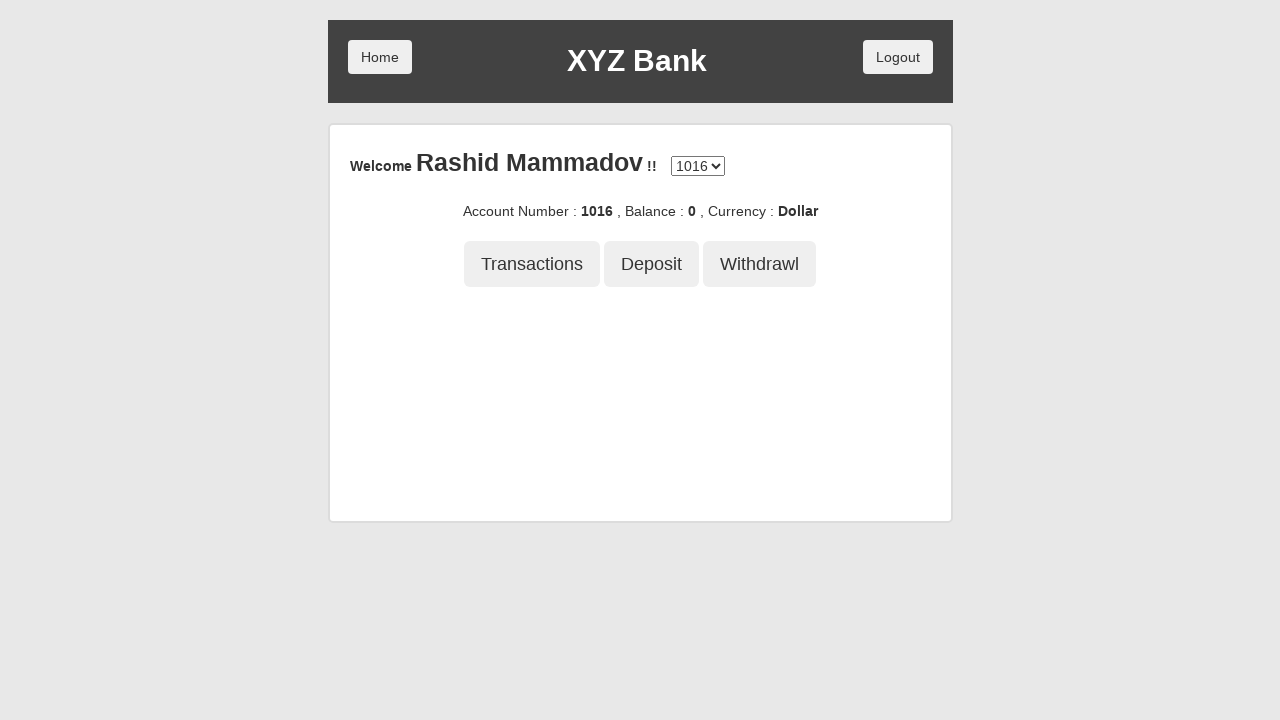

Clicked Deposit button to open deposit form at (652, 264) on (//button[contains(text(), 'Deposit')])[1]
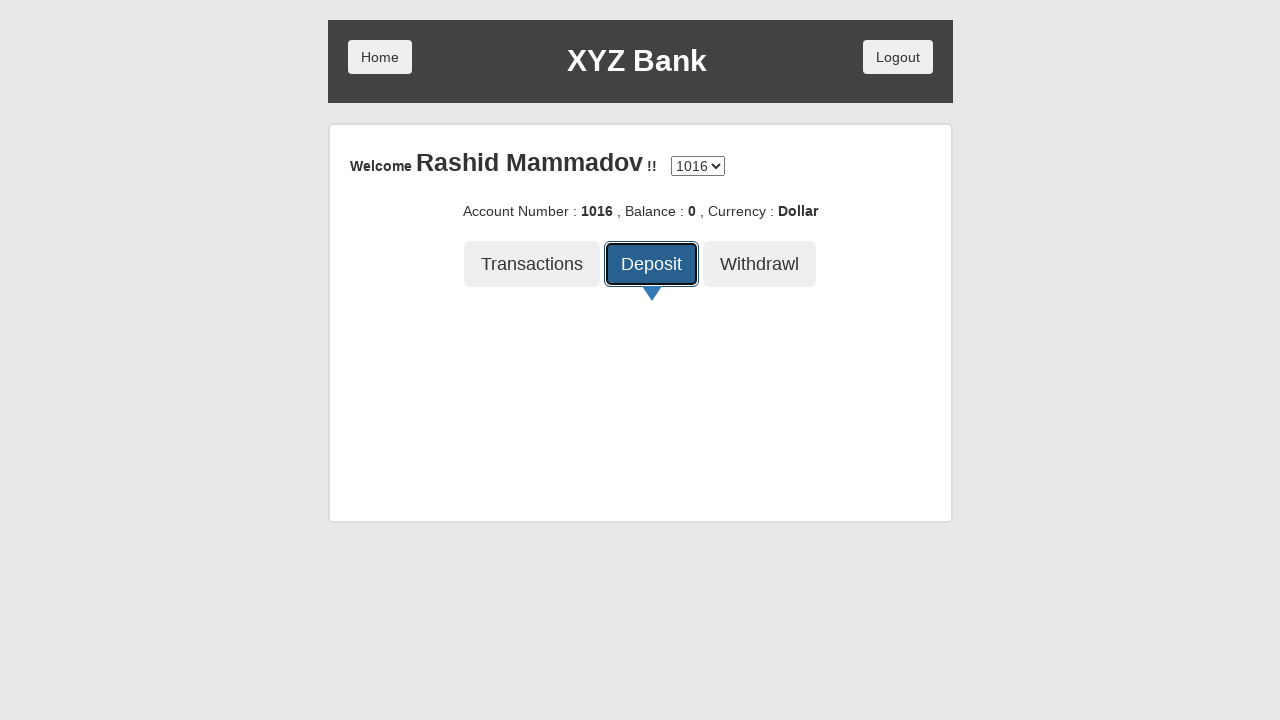

Waited 1 second for deposit form to load
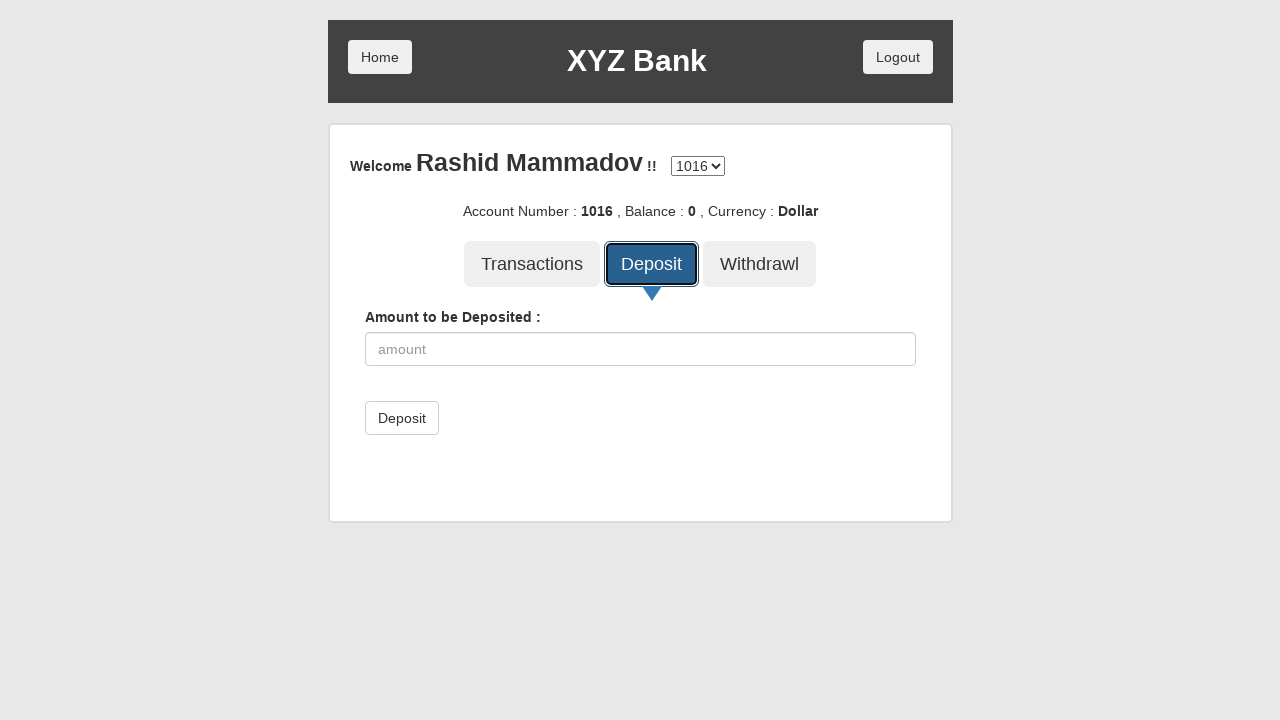

Filled deposit amount field with '500' on input[placeholder='amount']
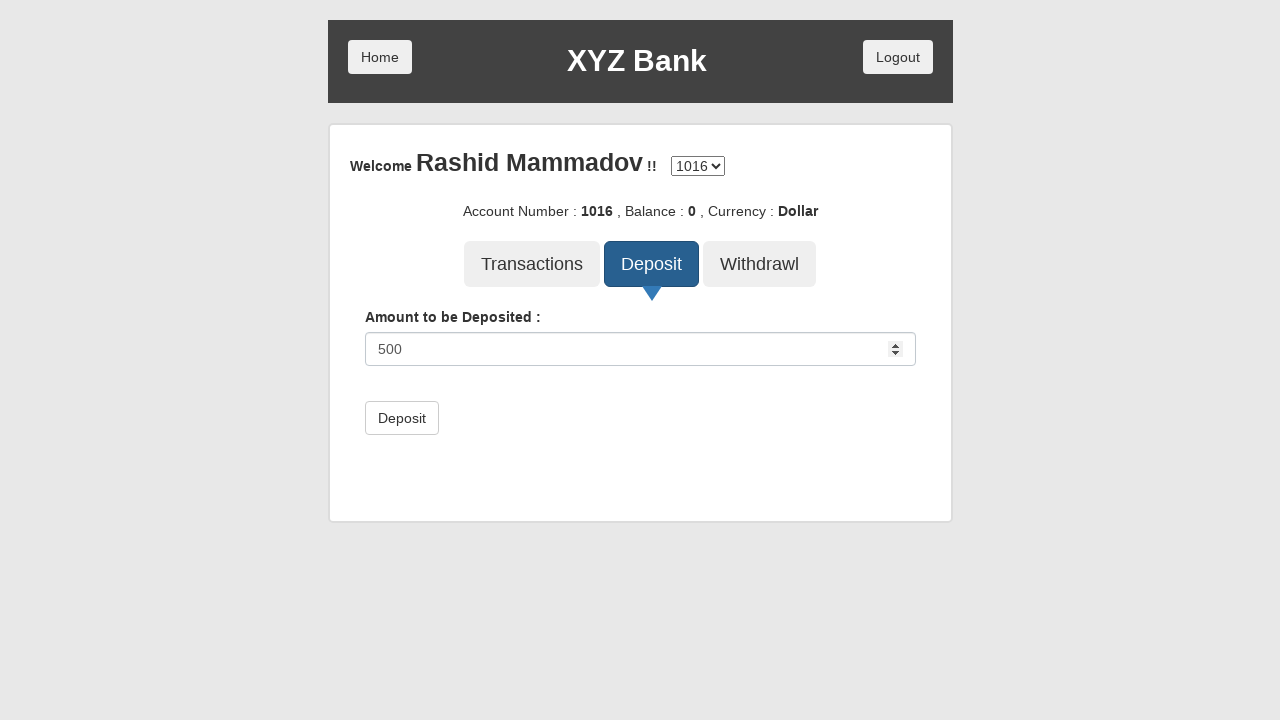

Waited 1 second after entering deposit amount
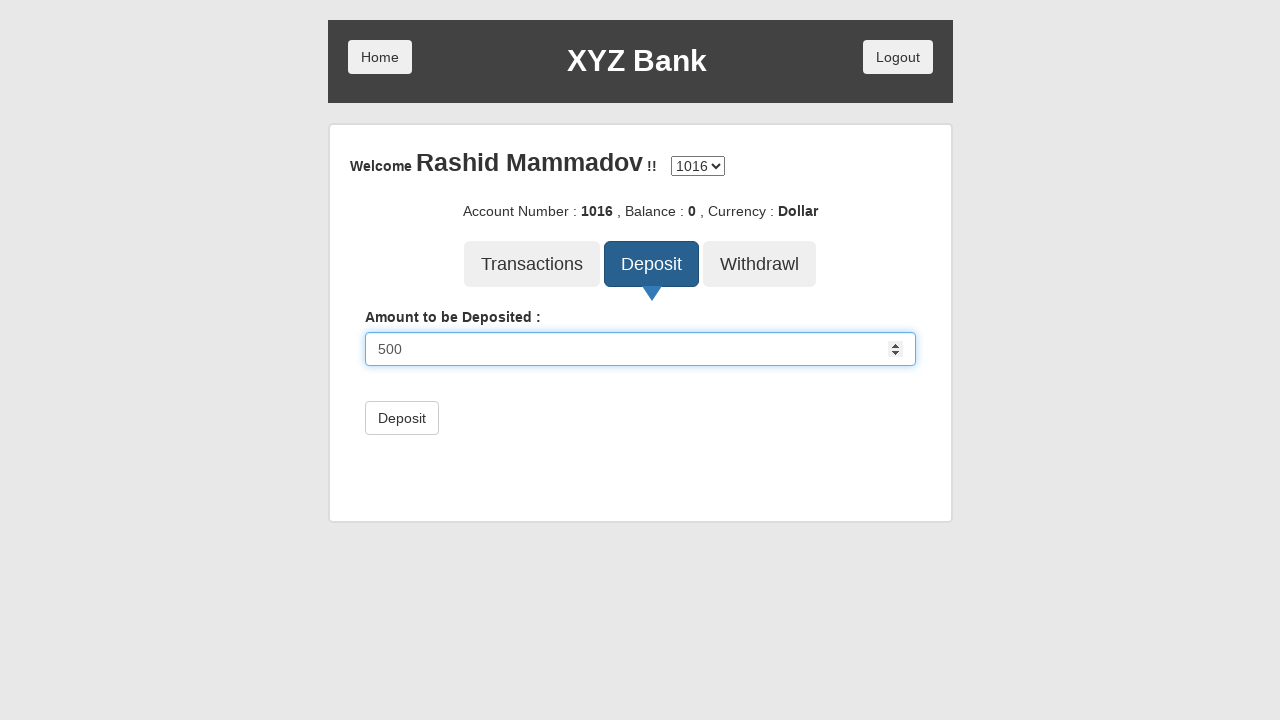

Clicked submit Deposit button to confirm transaction at (402, 418) on (//button[contains(text(), 'Deposit')])[2]
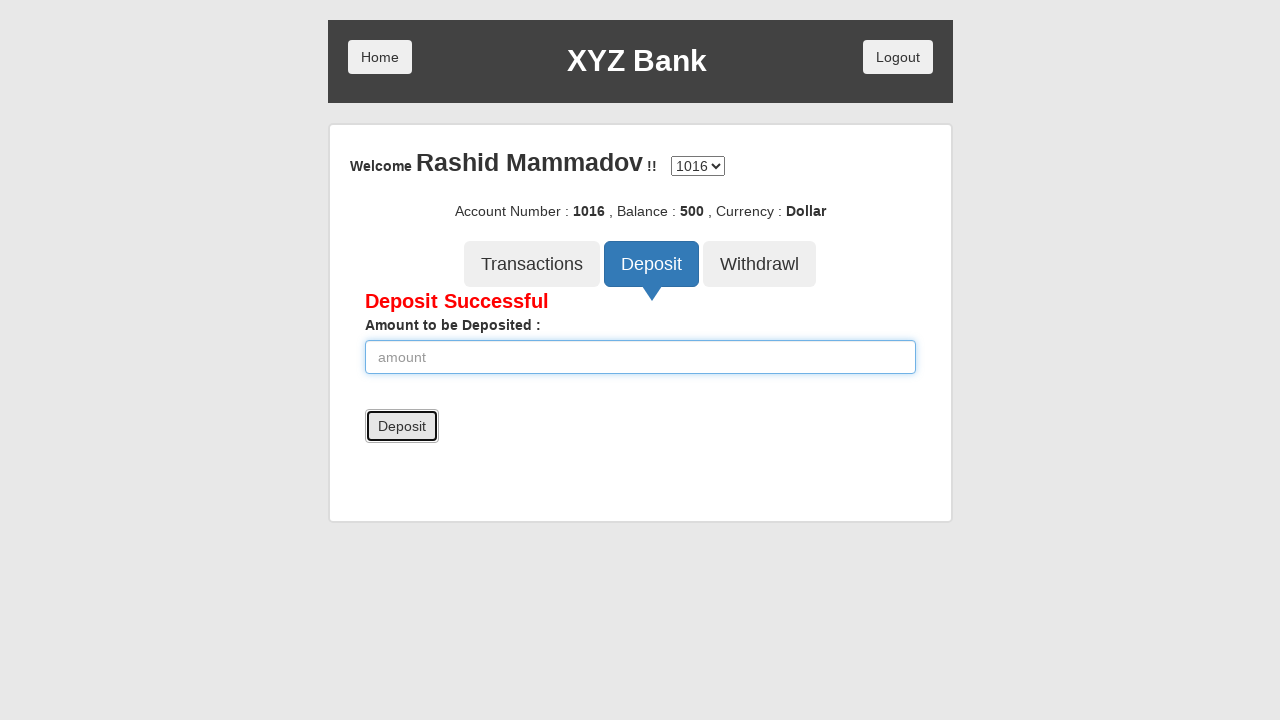

Clicked Withdrawal button to open withdrawal form at (760, 264) on (//button[contains(text(), 'Withdrawl')])[1]
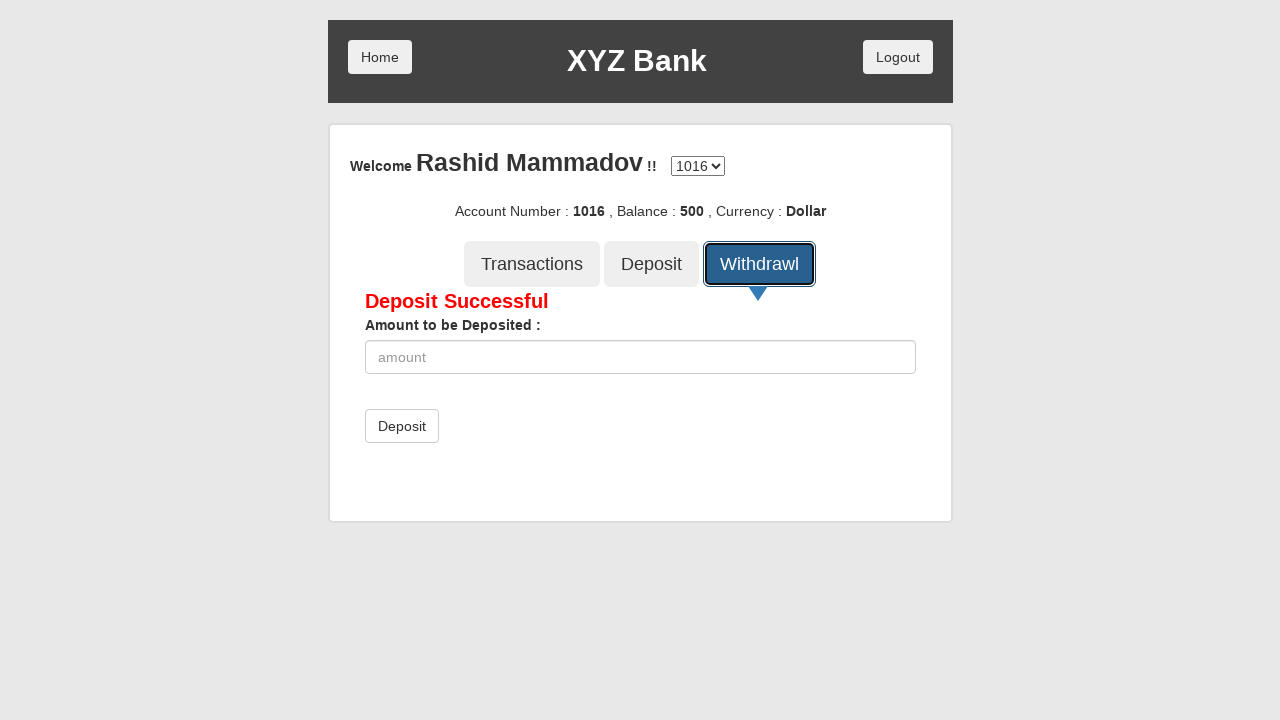

Waited 1 second for withdrawal form to load
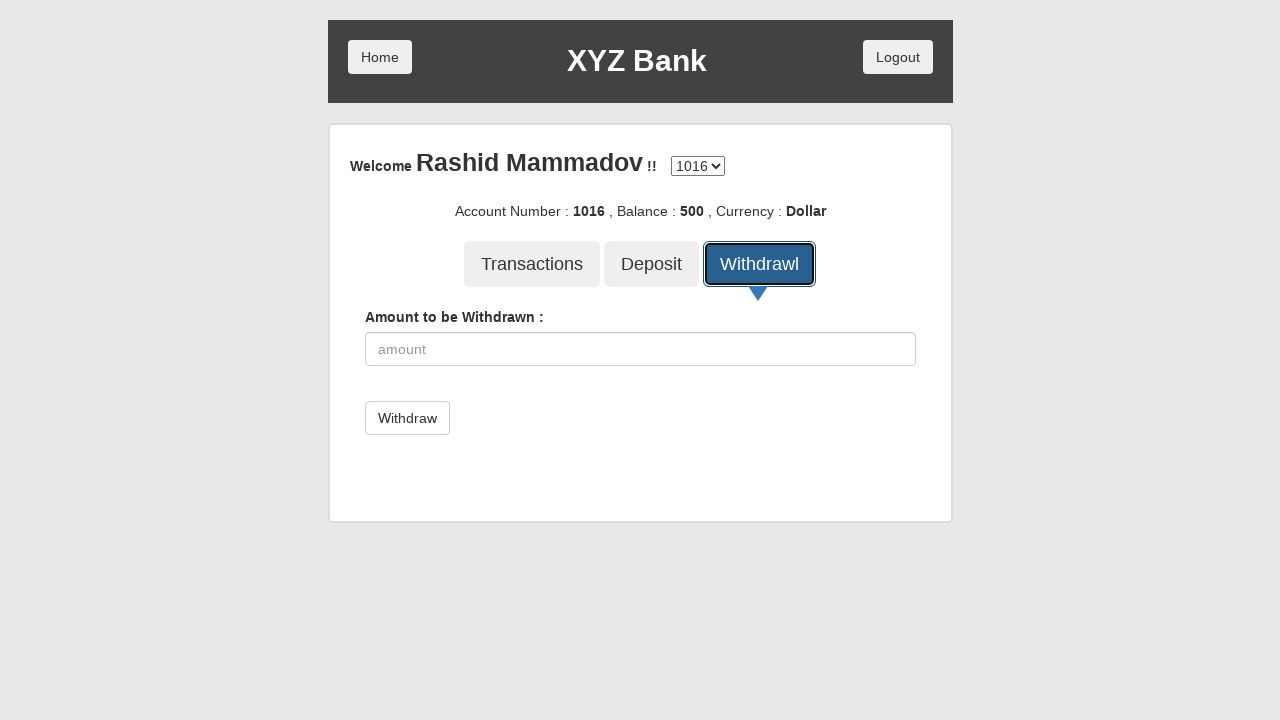

Filled withdrawal amount field with '200' on input[placeholder='amount']
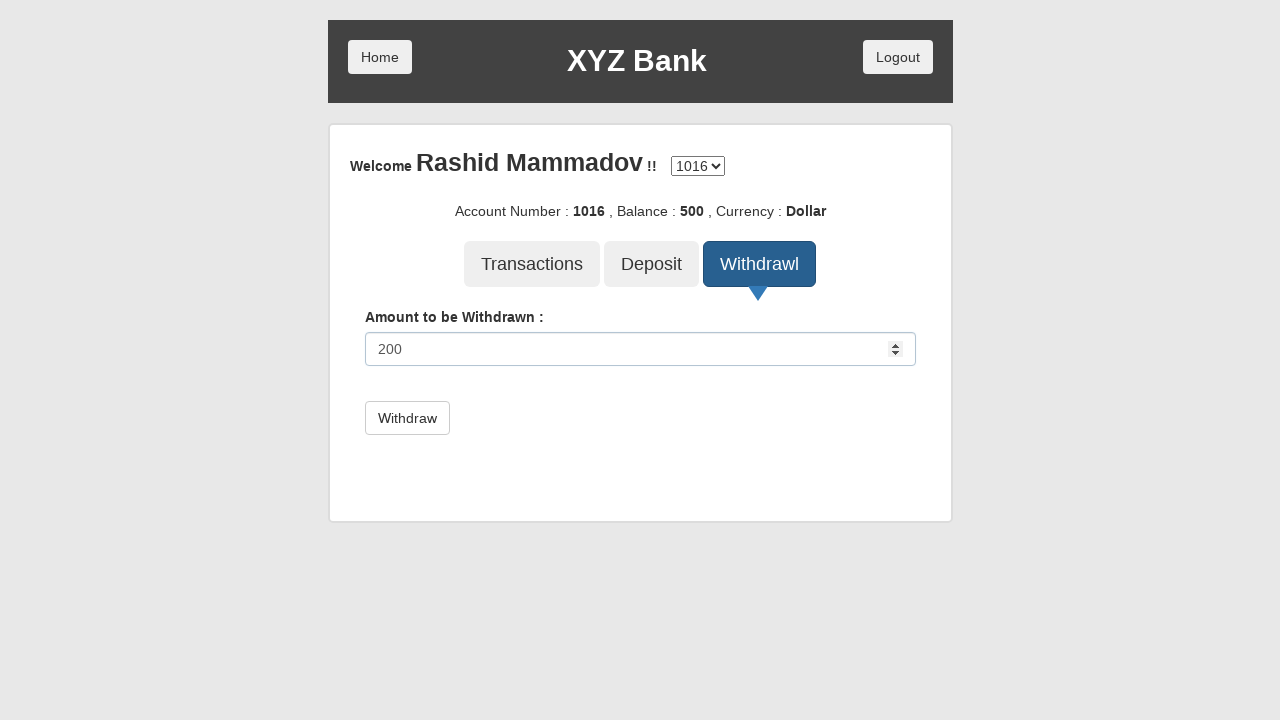

Waited 1 second after entering withdrawal amount
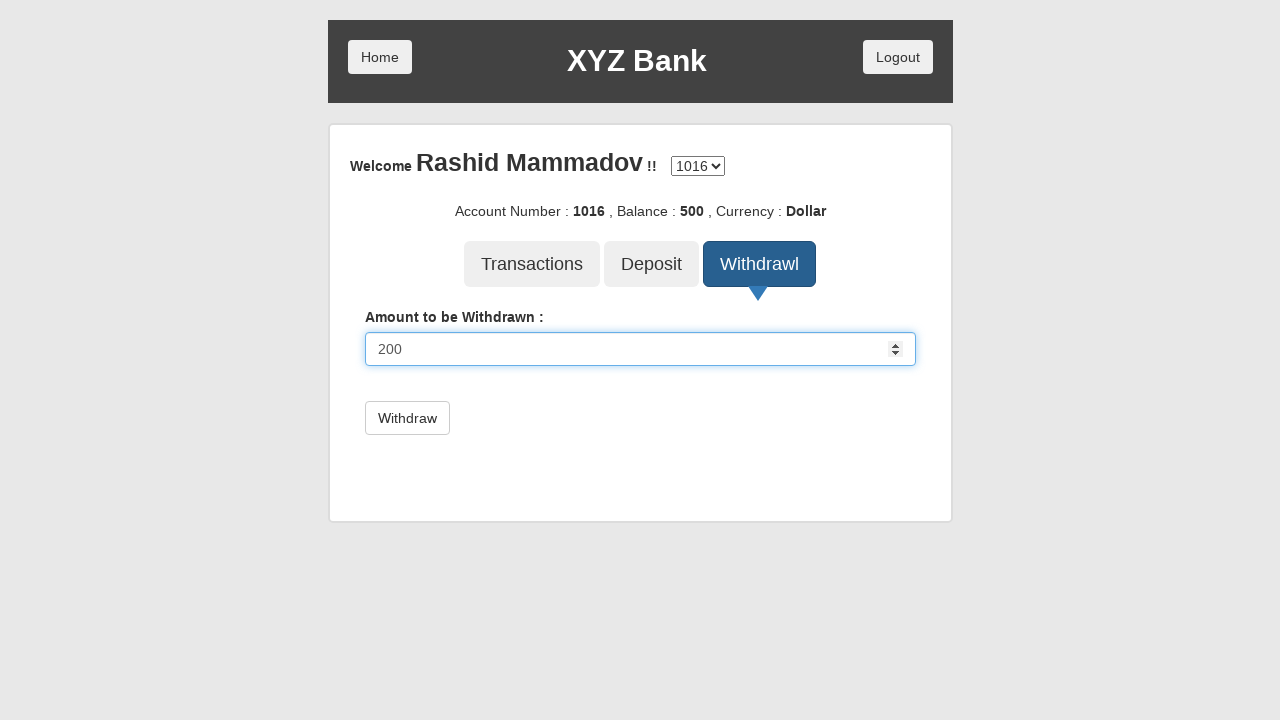

Clicked submit Withdraw button to confirm transaction at (407, 418) on (//button[contains(text(), 'Withdraw')])[2]
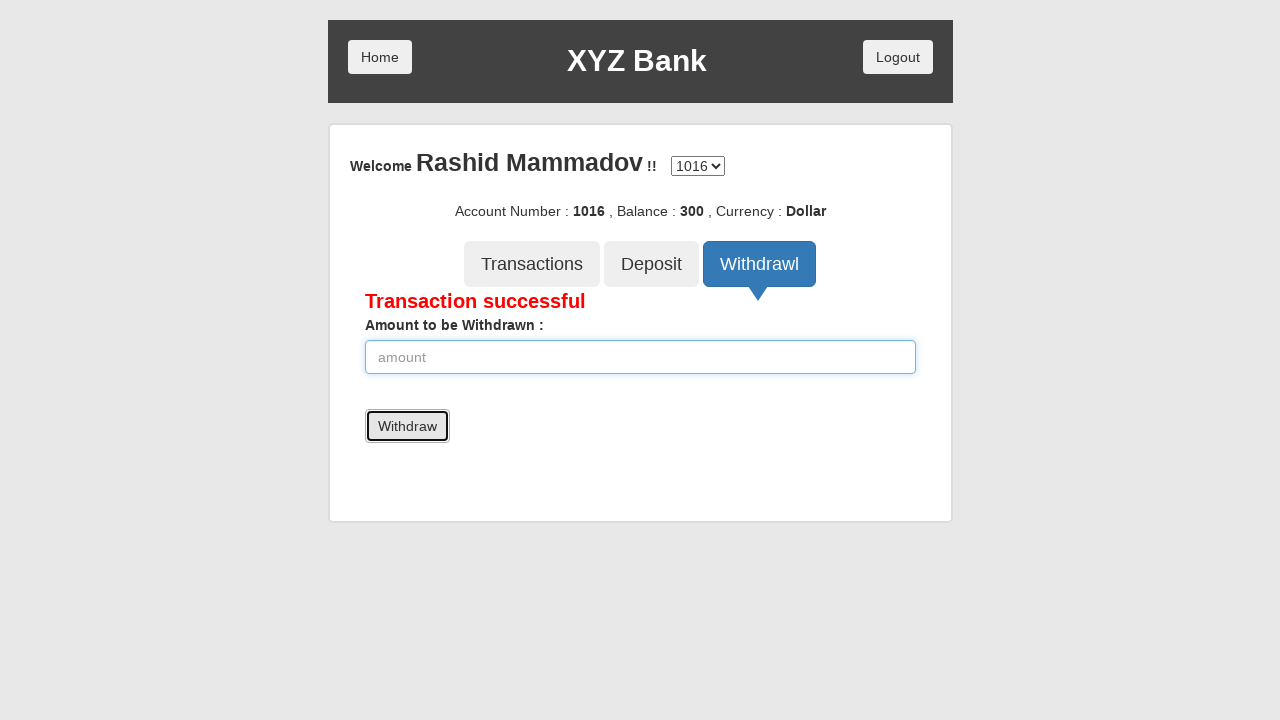

Clicked Logout button to end customer session at (898, 57) on xpath=//button[contains(text(), 'Logout')]
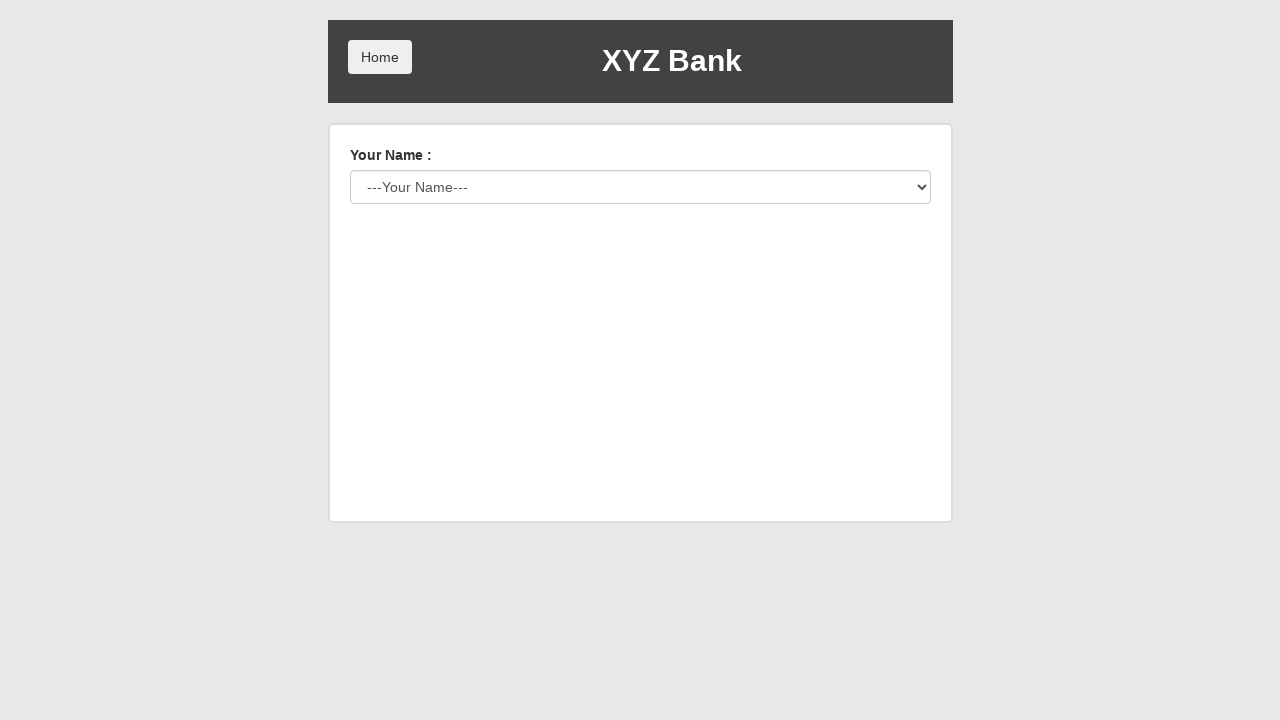

Waited 1 second after logout
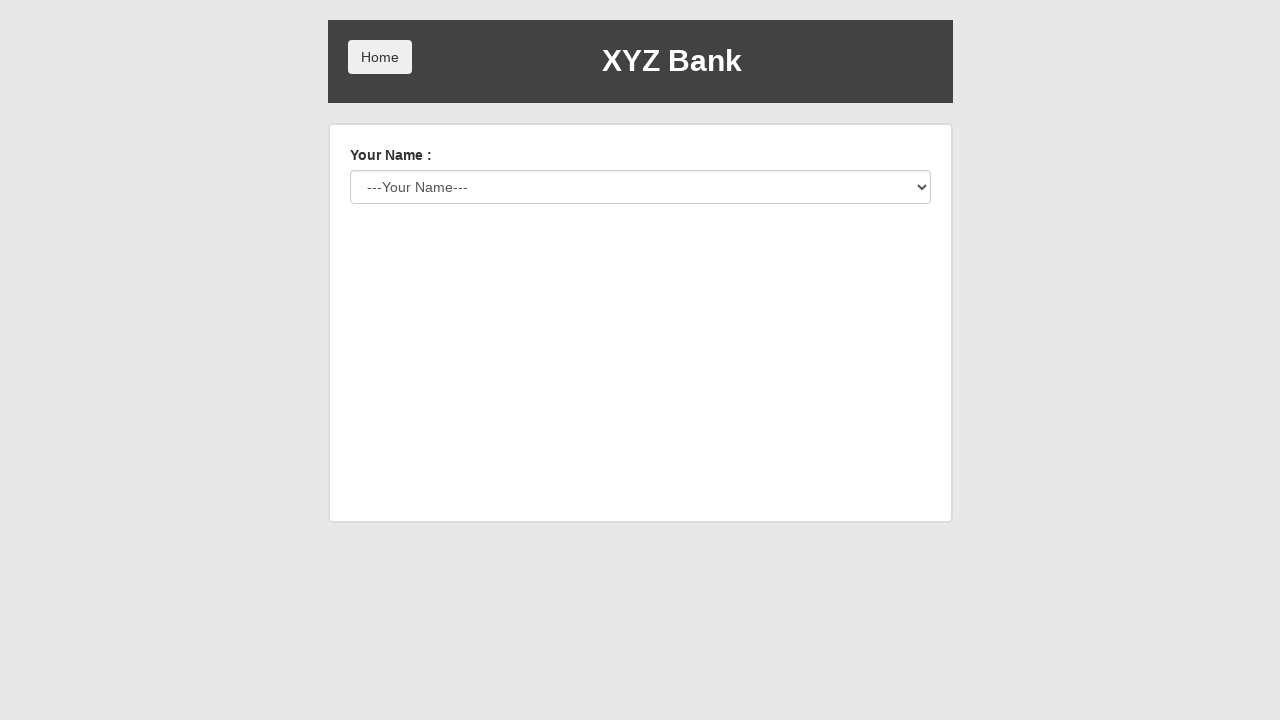

Clicked Home button to return to main page at (380, 57) on xpath=//button[contains(text(), 'Home')]
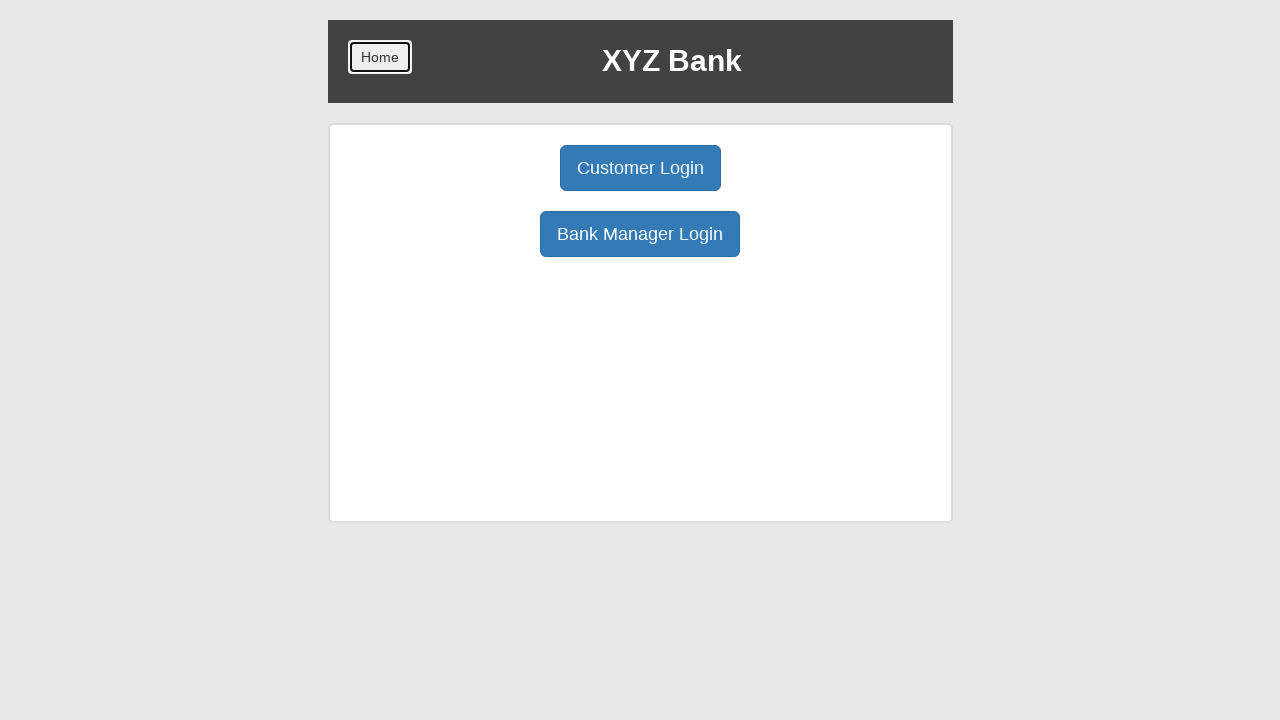

Waited 1 second for home page to load
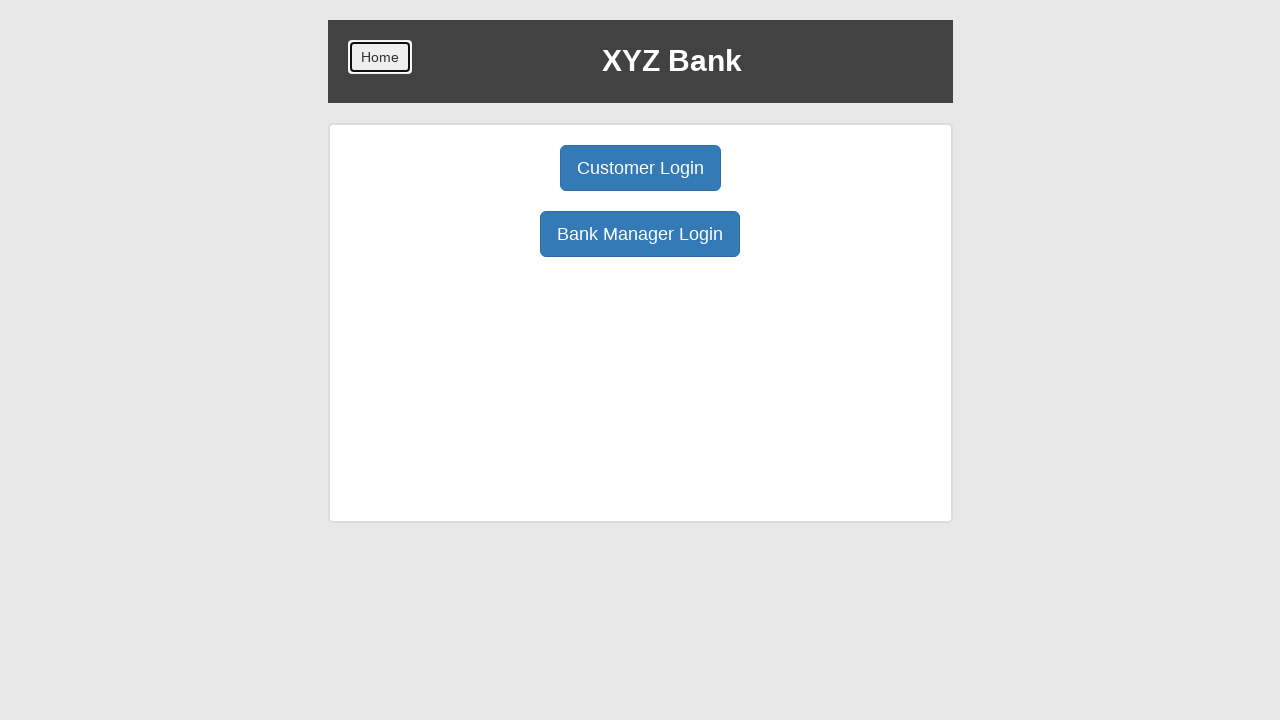

Clicked Bank Manager Login button for final time at (640, 234) on xpath=//button[contains(text(), 'Bank Manager Login')]
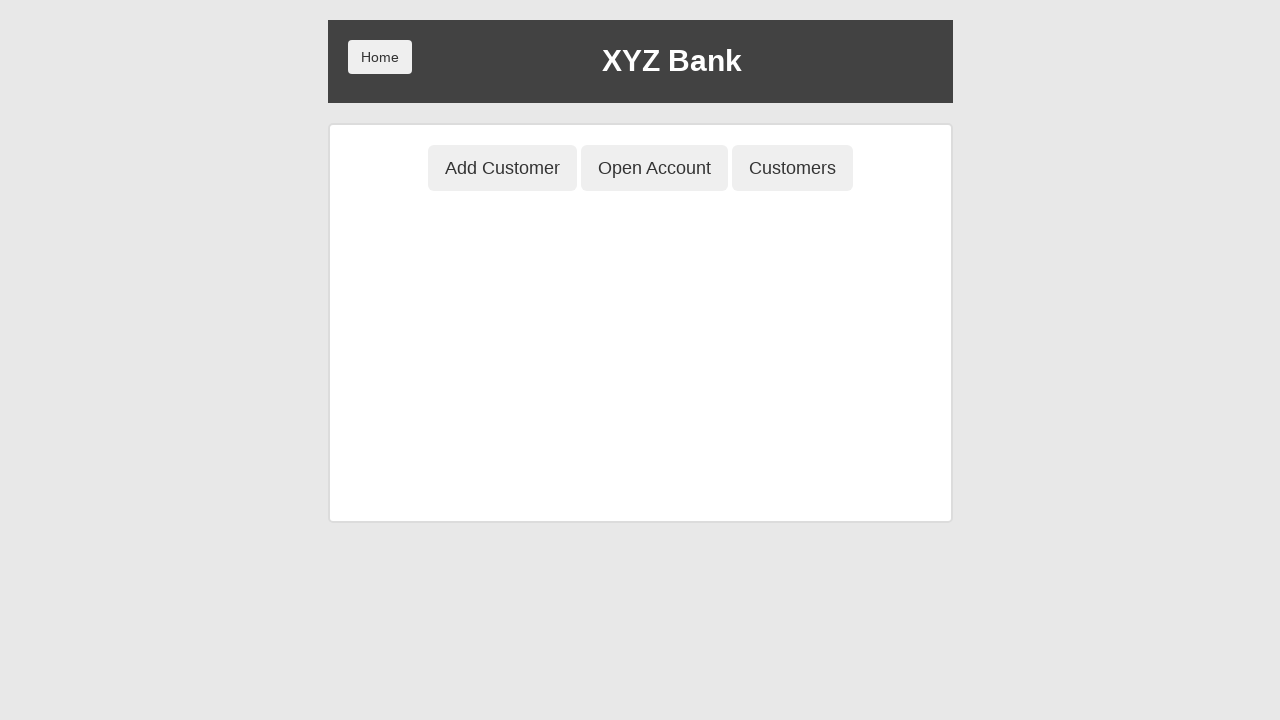

Waited 1 second for bank manager interface to load
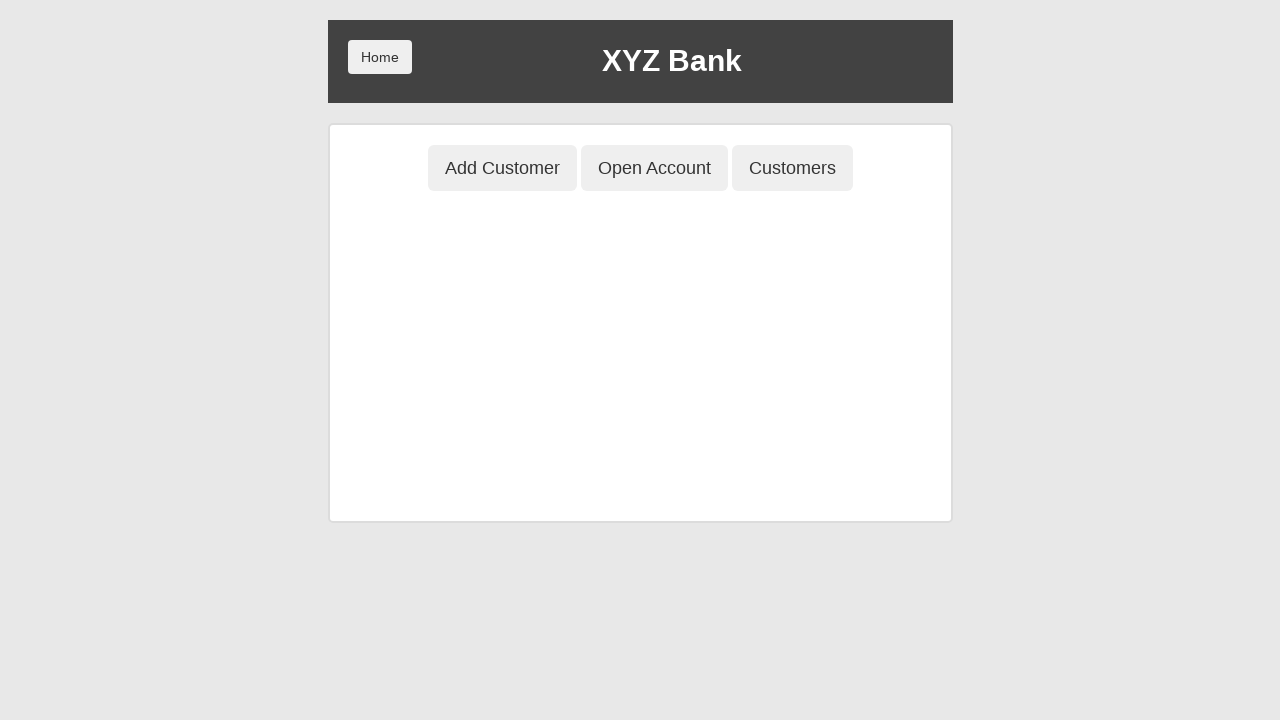

Clicked Customers button to view customer list at (792, 168) on xpath=//button[contains(text(), 'Customers')]
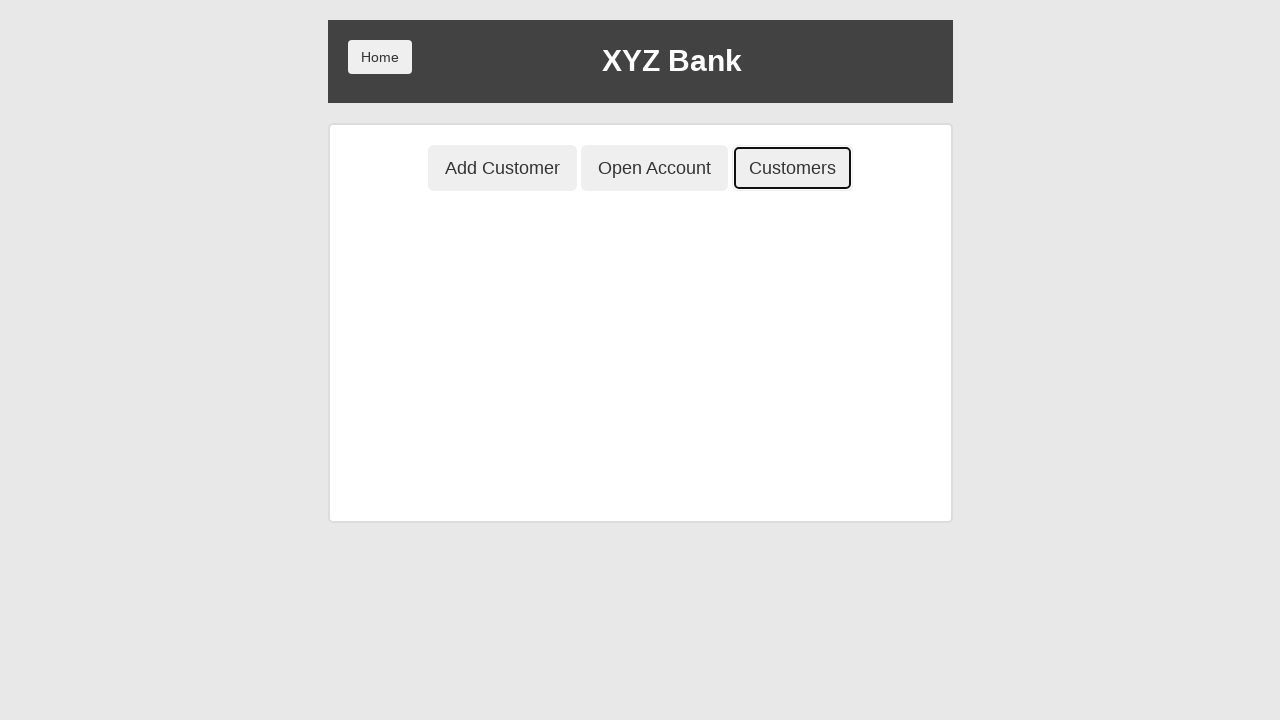

Waited 1 second for customers list to load
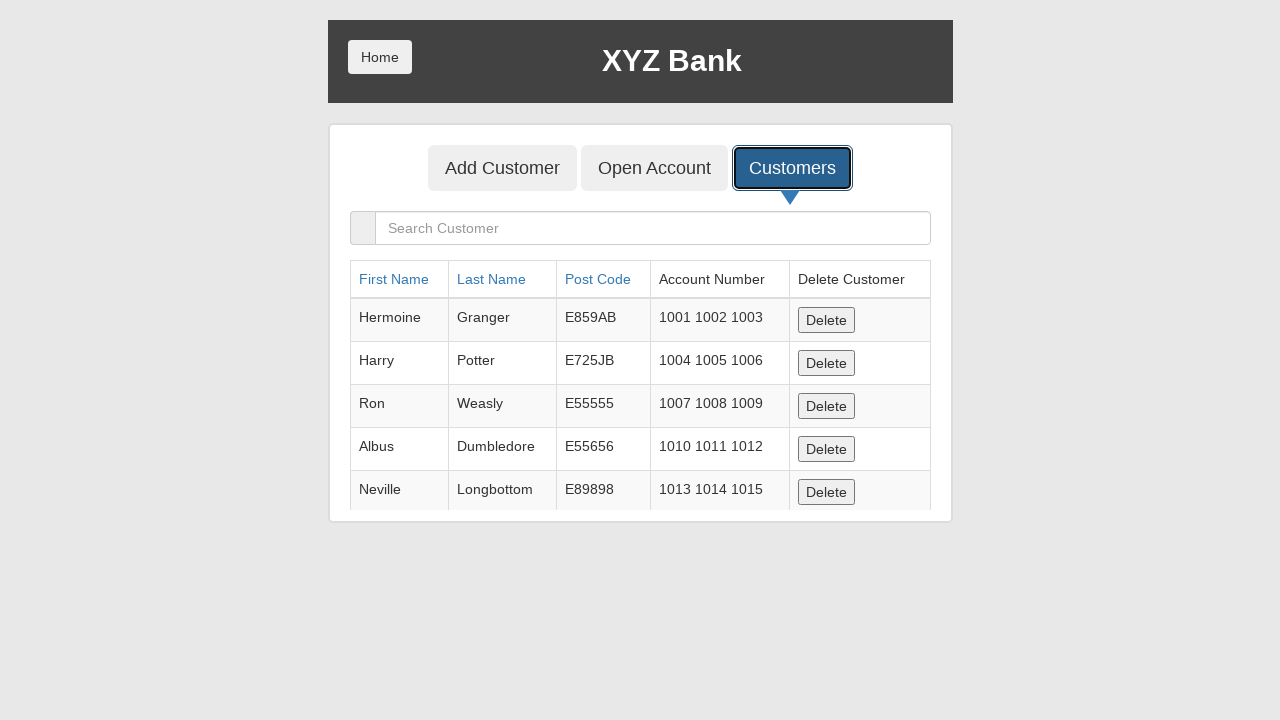

Filled search field with 'Rashid' to find customer on input[placeholder='Search Customer']
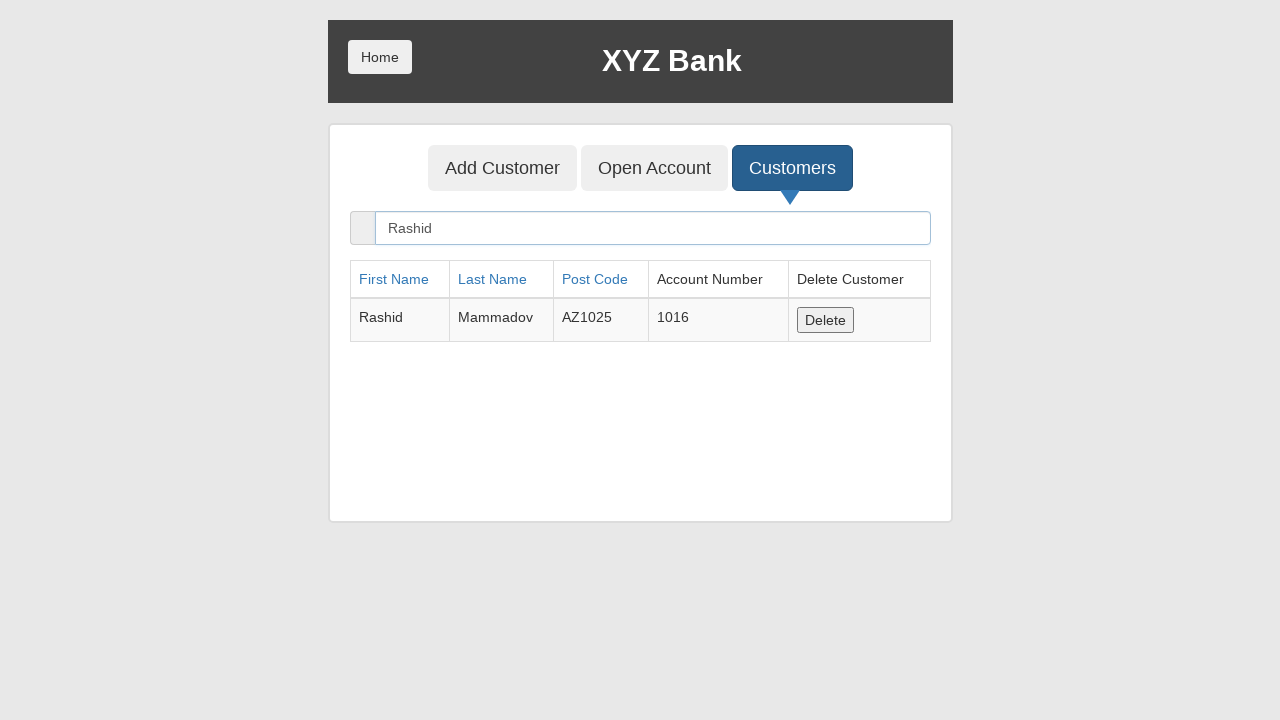

Waited 1 second for search results to filter
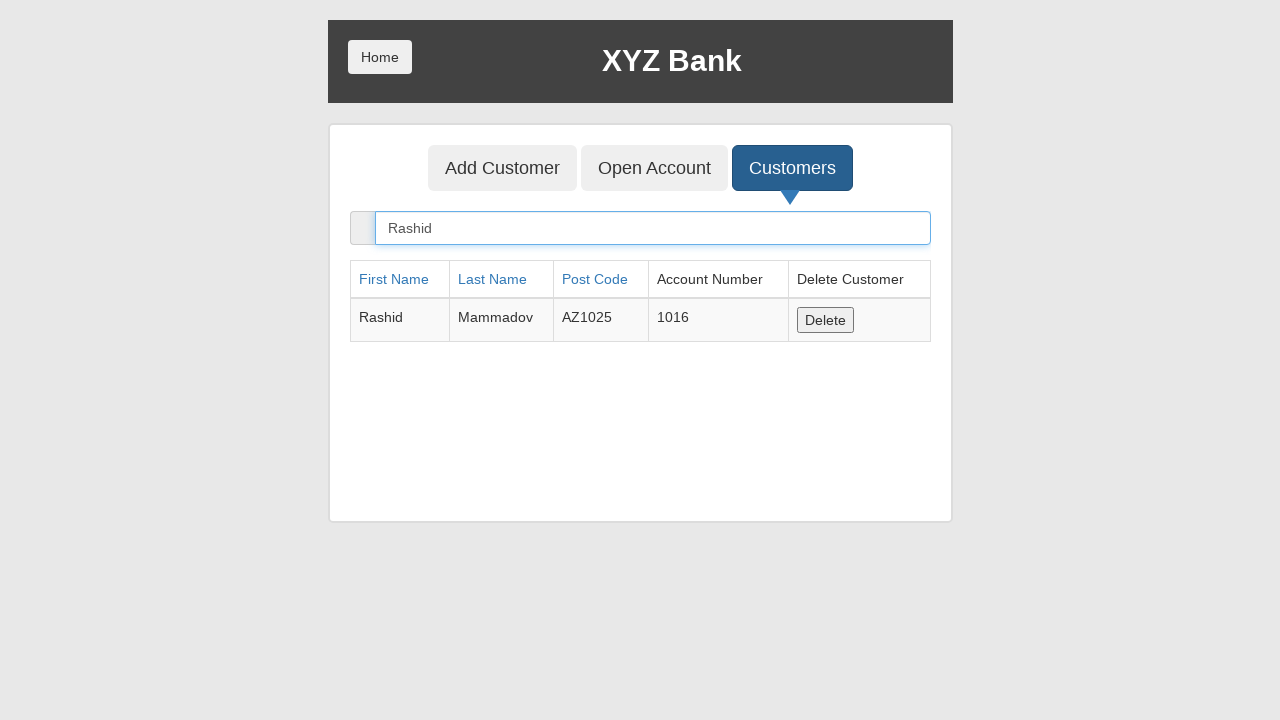

Clicked Delete button to remove customer from system at (826, 320) on xpath=//button[contains(text(), 'Delete')]
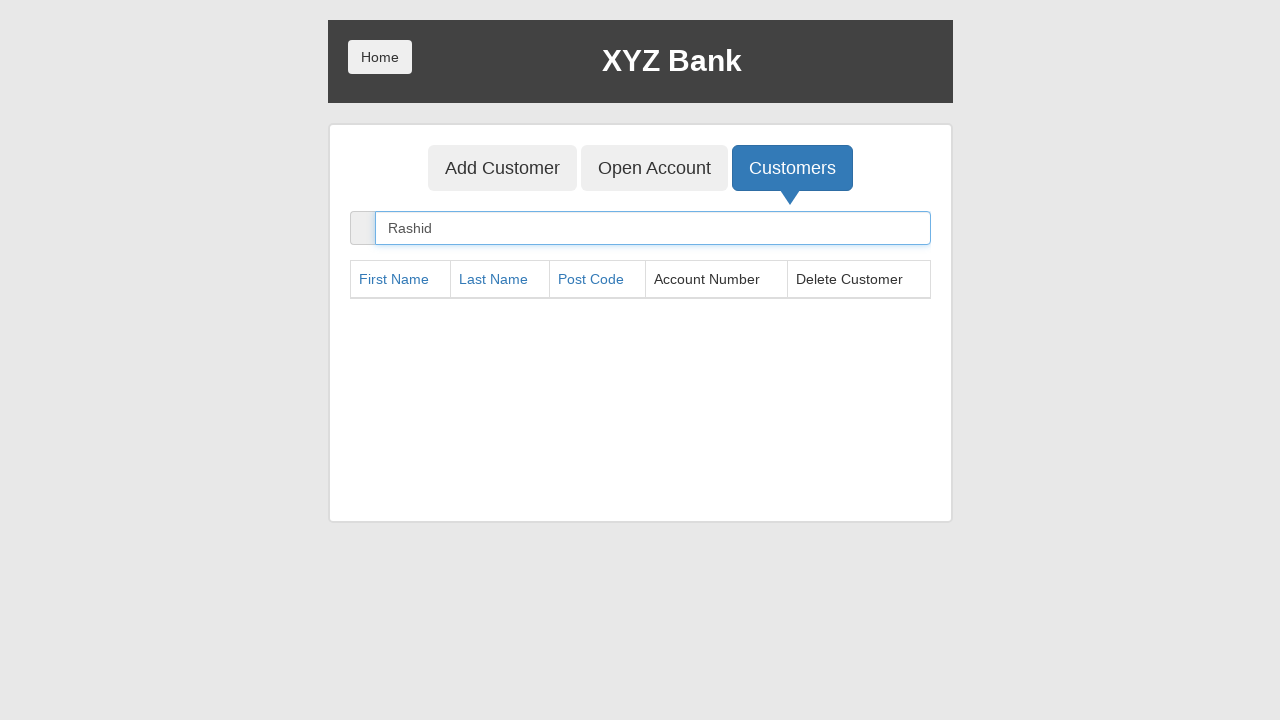

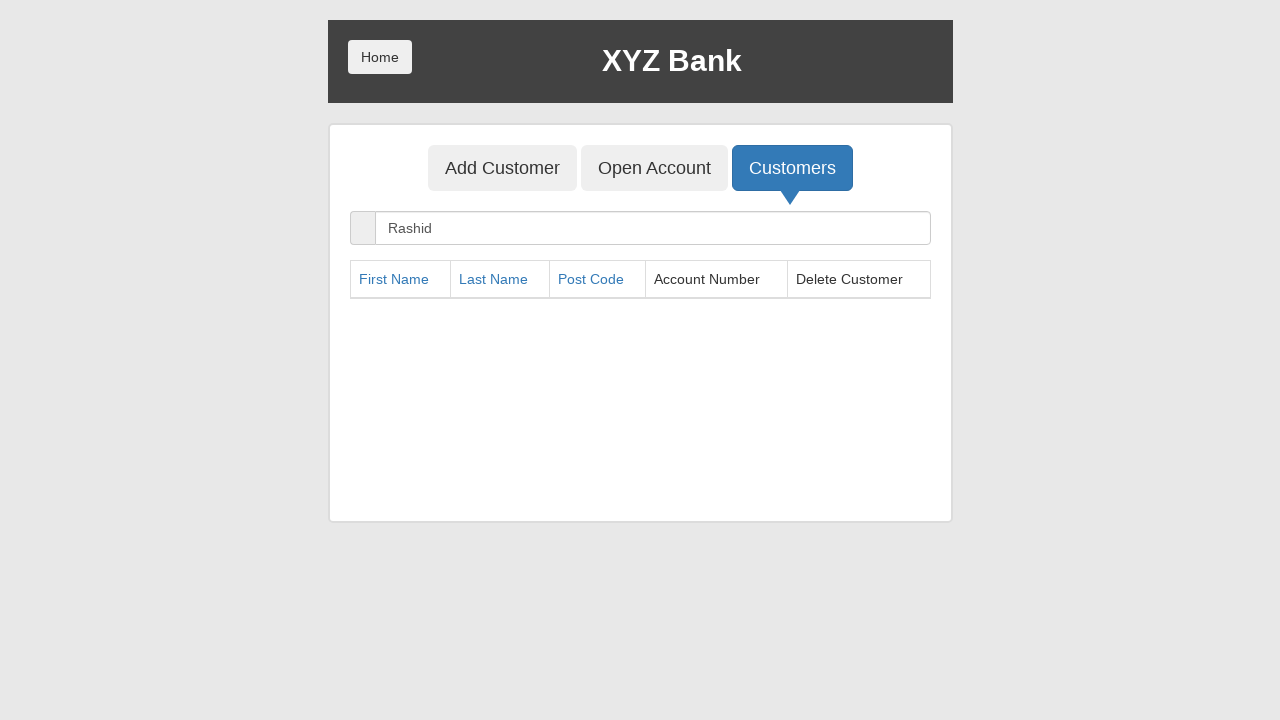